Tests ParaBank application by verifying page elements, attempting invalid login, navigating to admin page to configure settings, and then viewing and extracting data from the services page bookstore table.

Starting URL: https://parabank.parasoft.com/parabank/index.htm

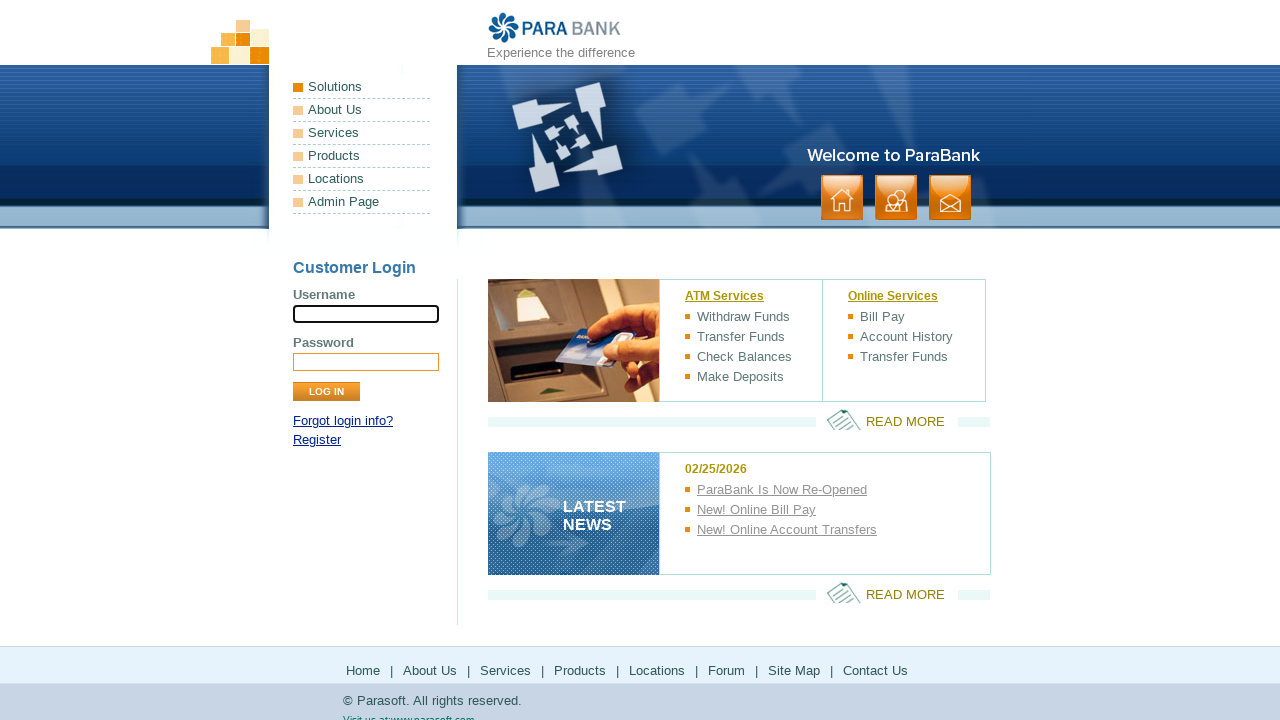

Retrieved page title
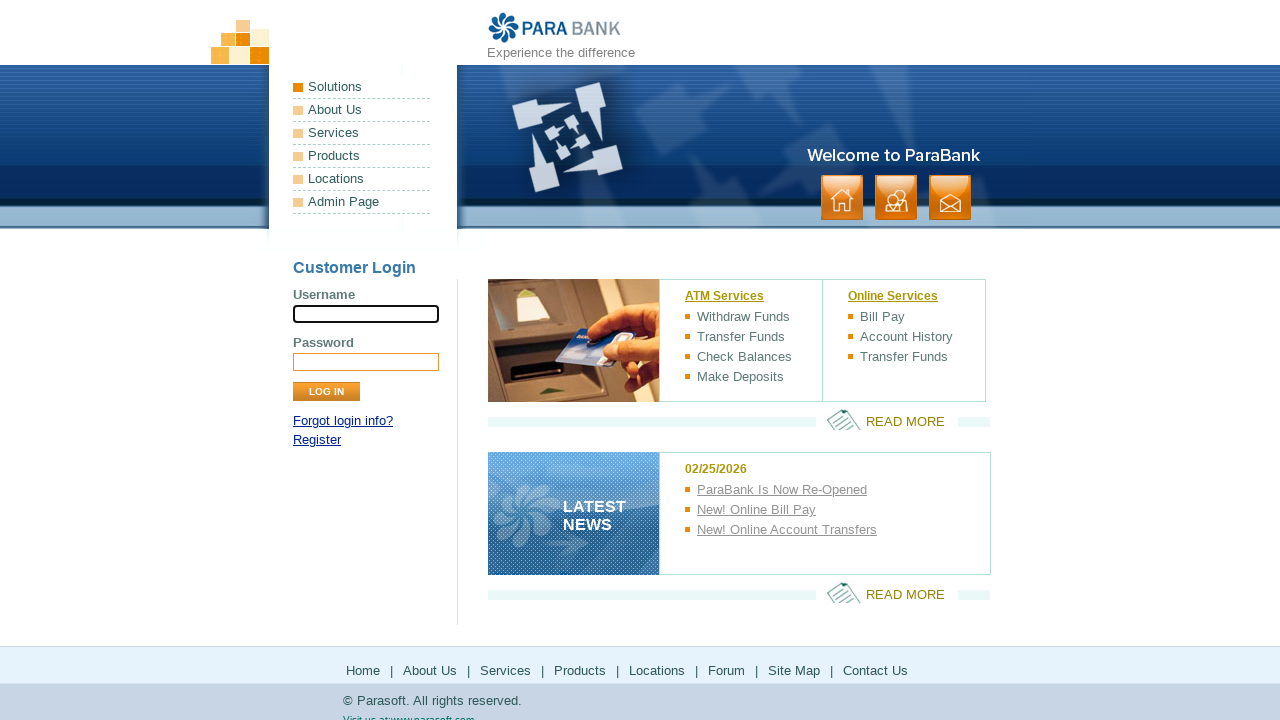

Verified page title is 'ParaBank | Welcome | Online Banking'
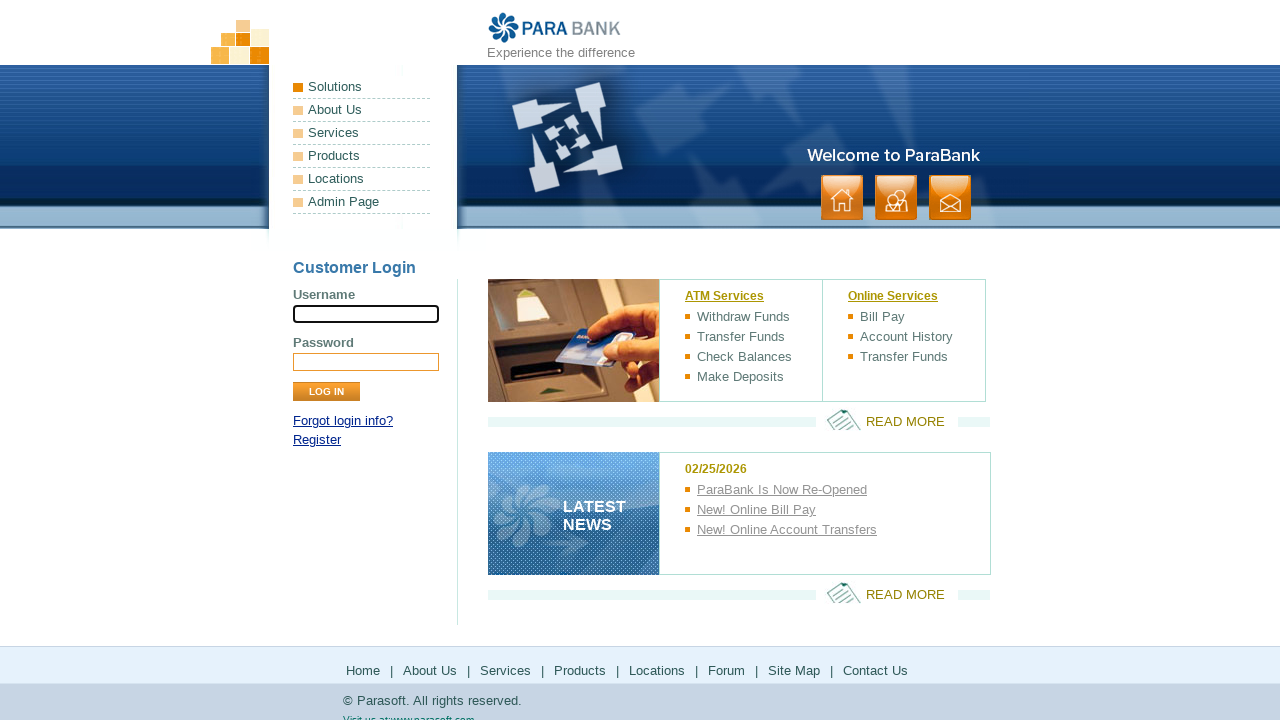

Located application logo
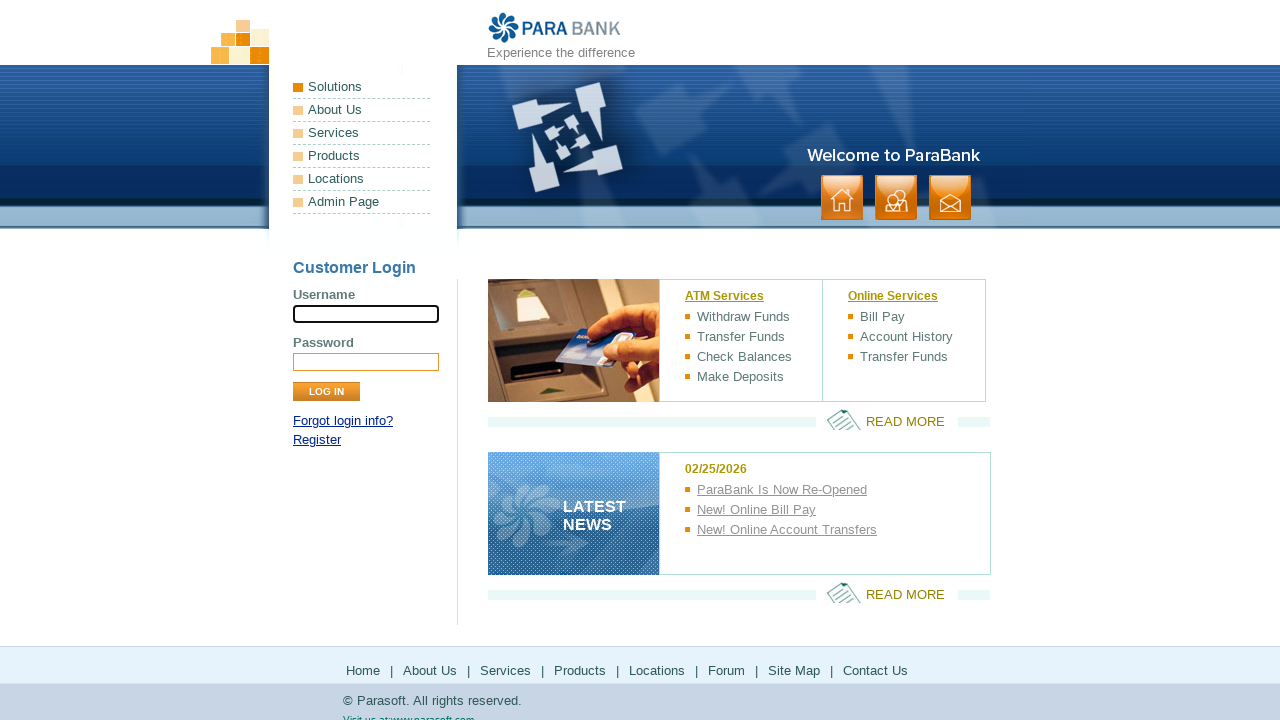

Verified logo is visible
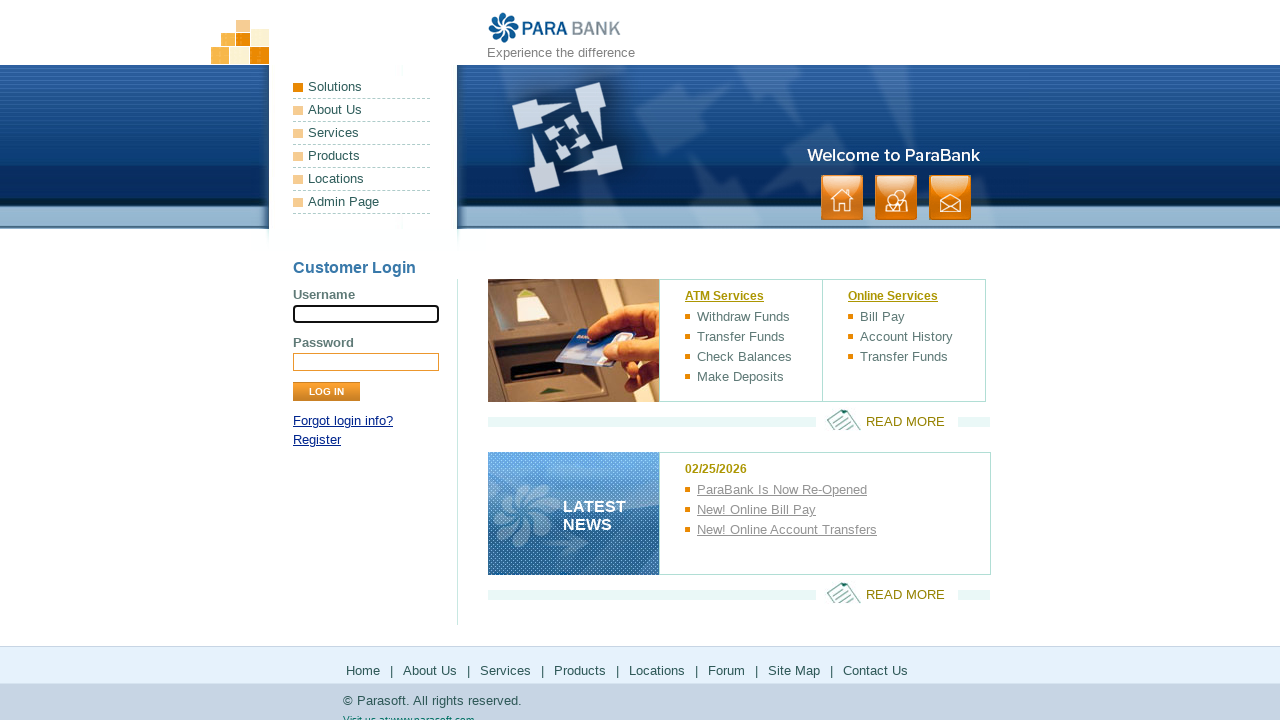

Located application caption
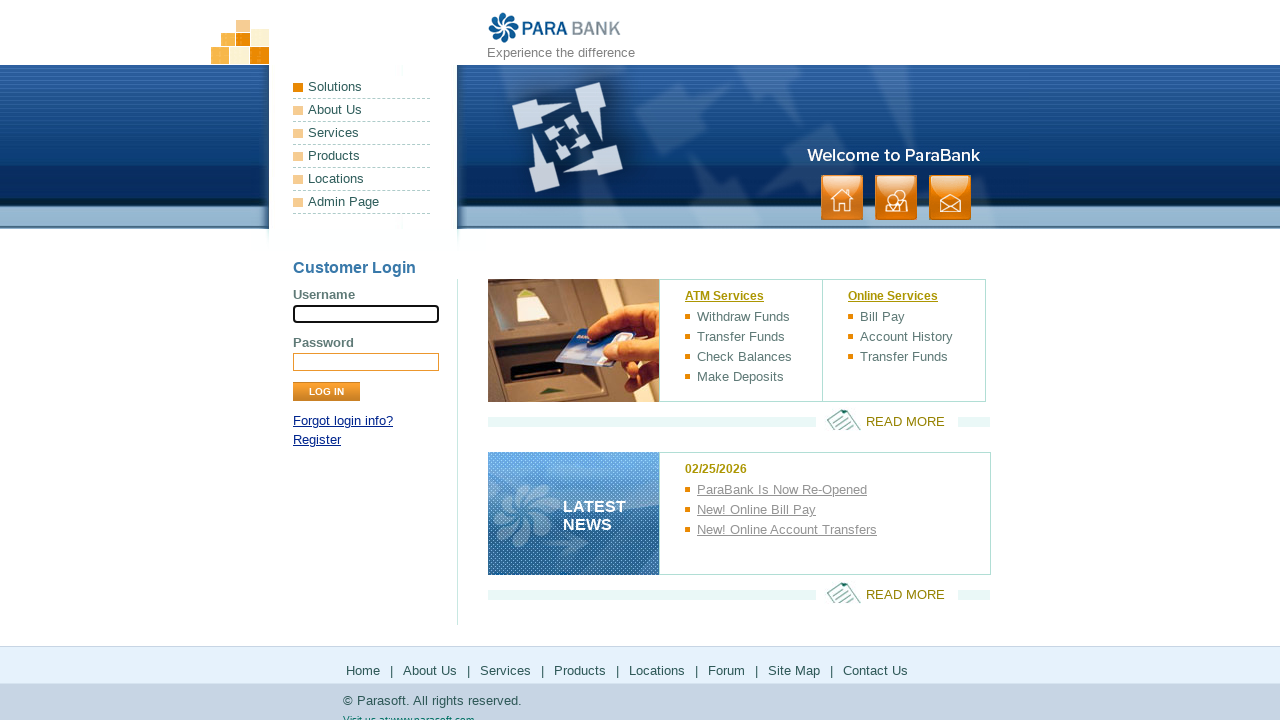

Retrieved caption text content
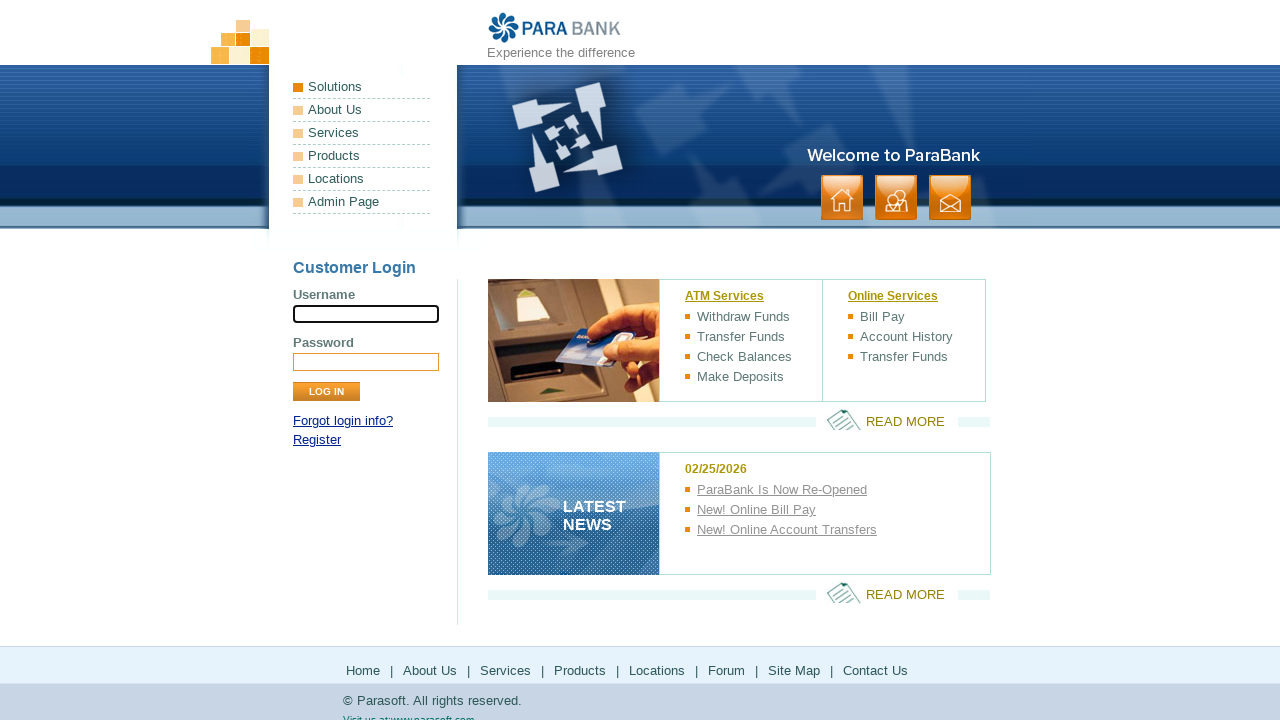

Verified caption text is 'Experience the difference'
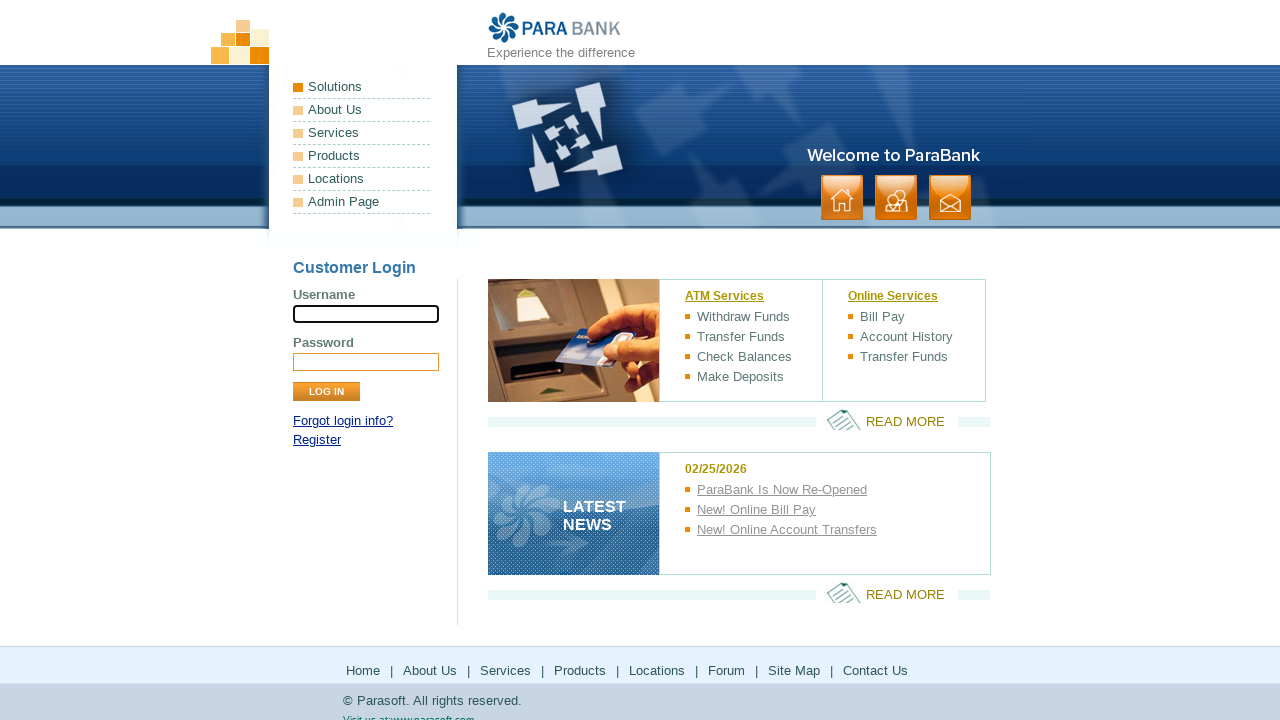

Filled username field with 'Invalid UserName' on input[name='username']
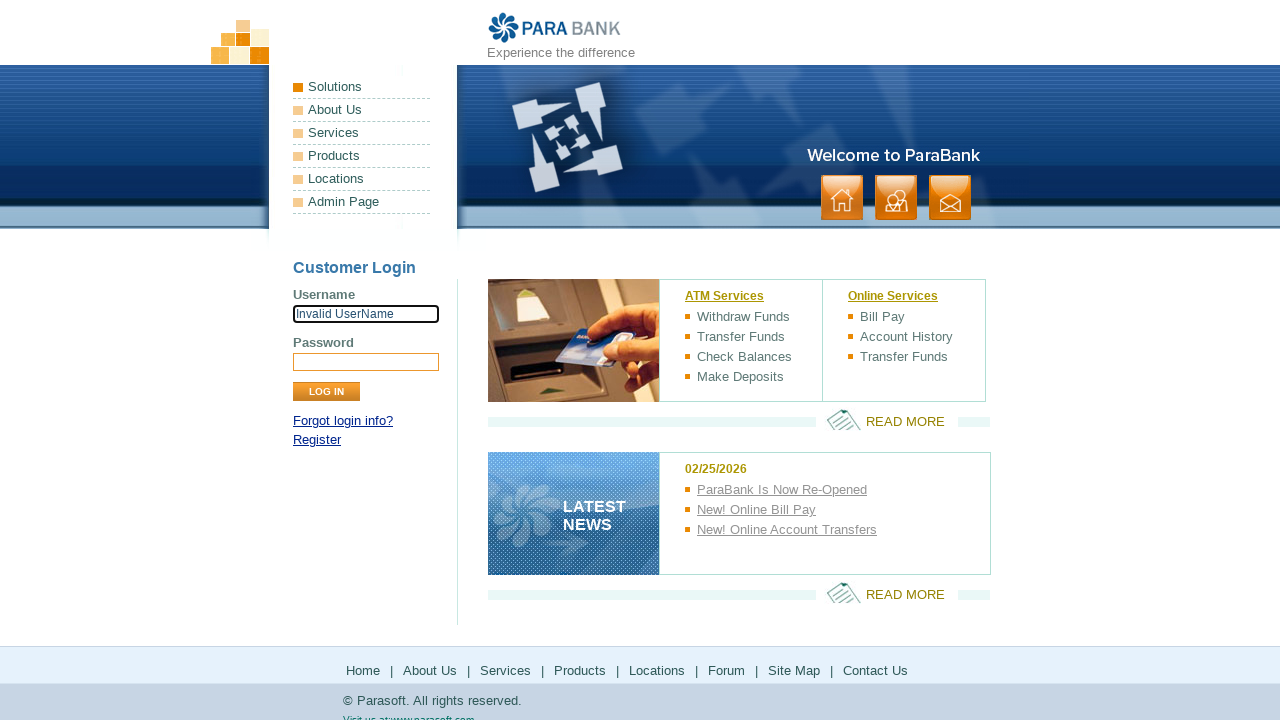

Clicked login button with invalid credentials at (326, 392) on input.button
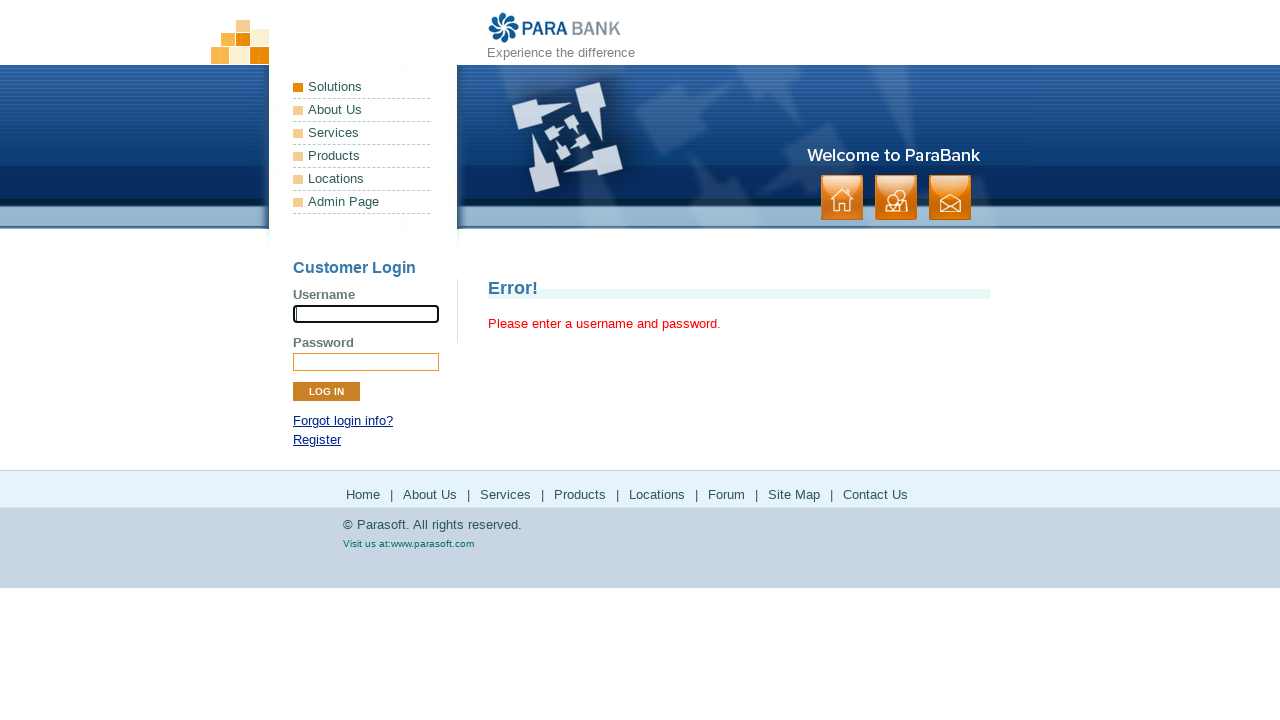

Waited for error message to appear
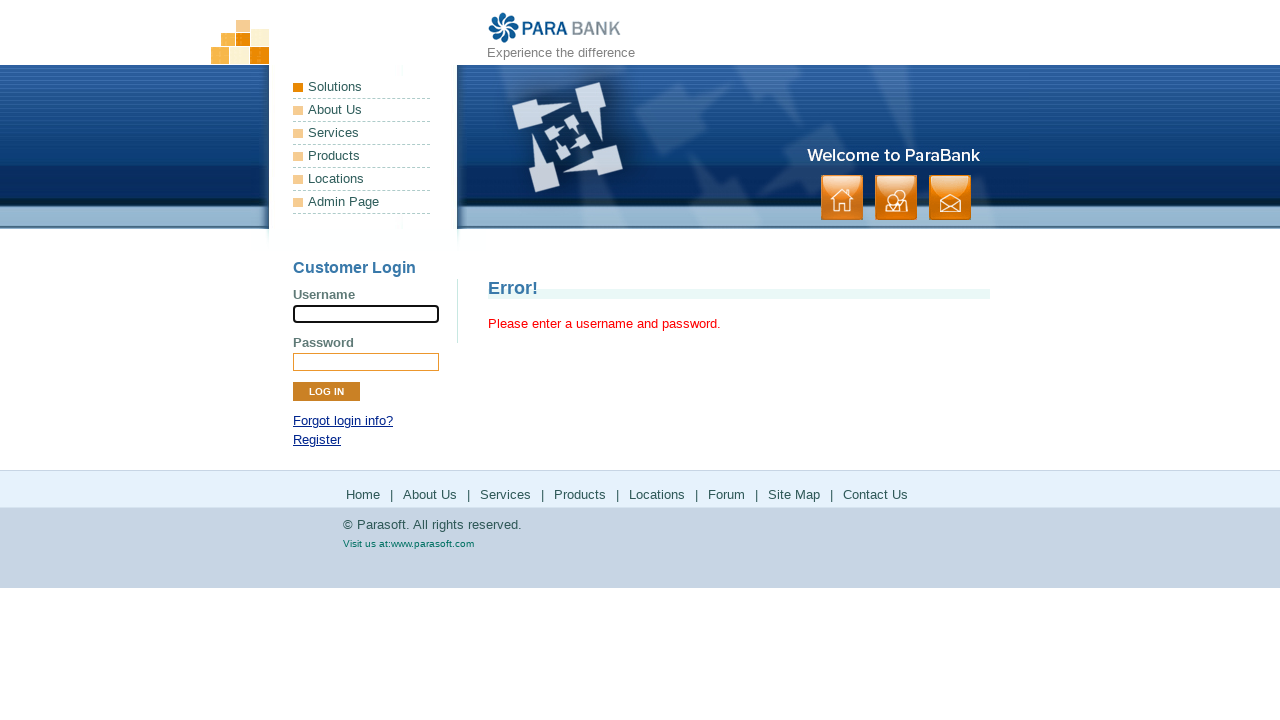

Located error message element
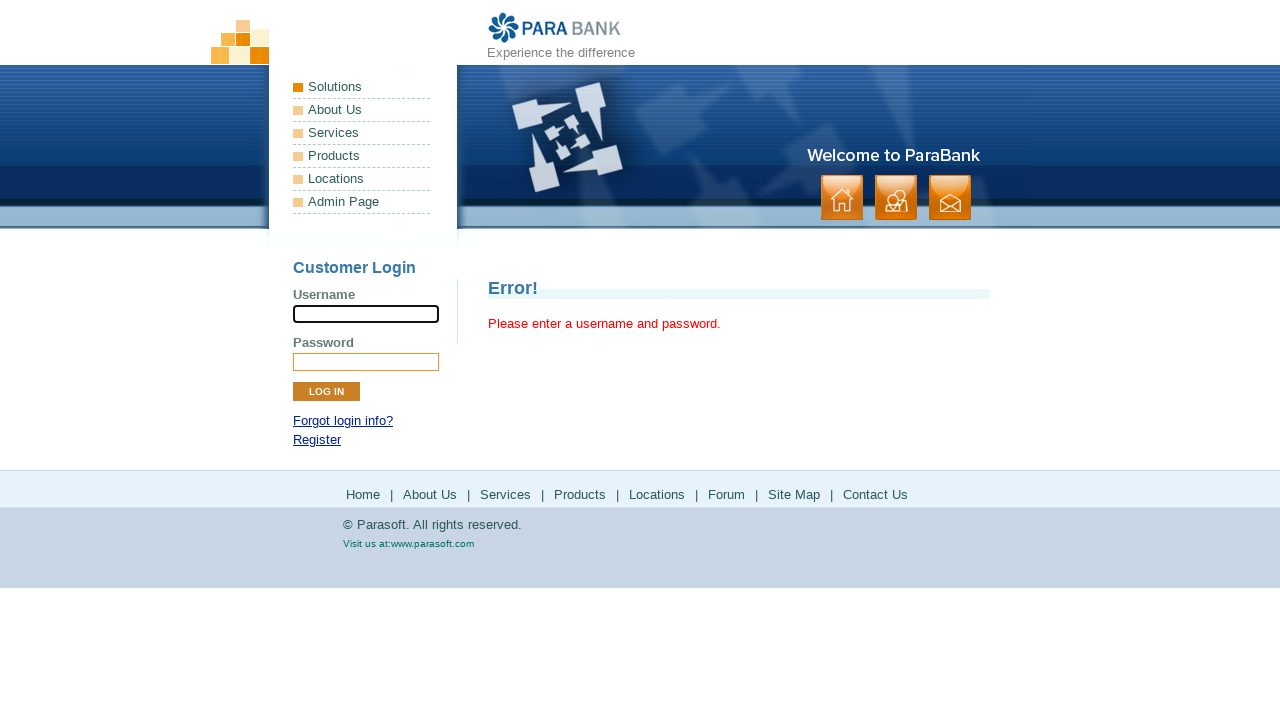

Retrieved error message text content
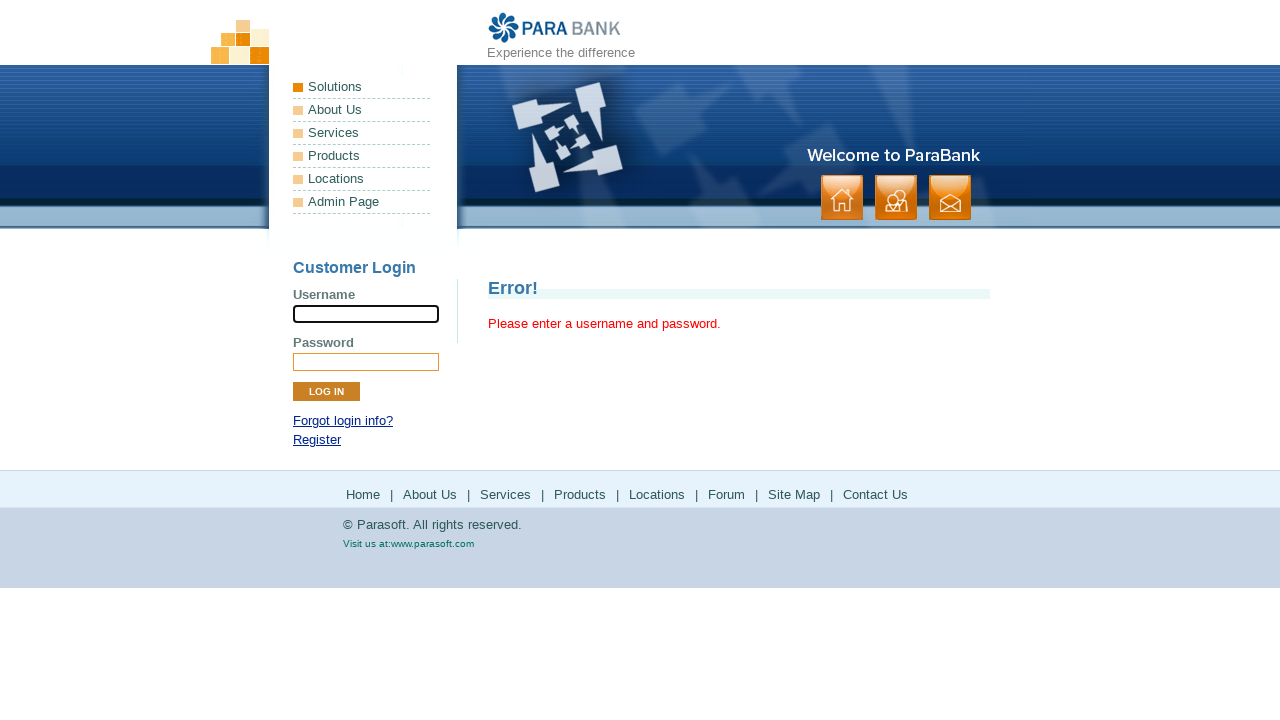

Verified error message is 'Please enter a username and password.'
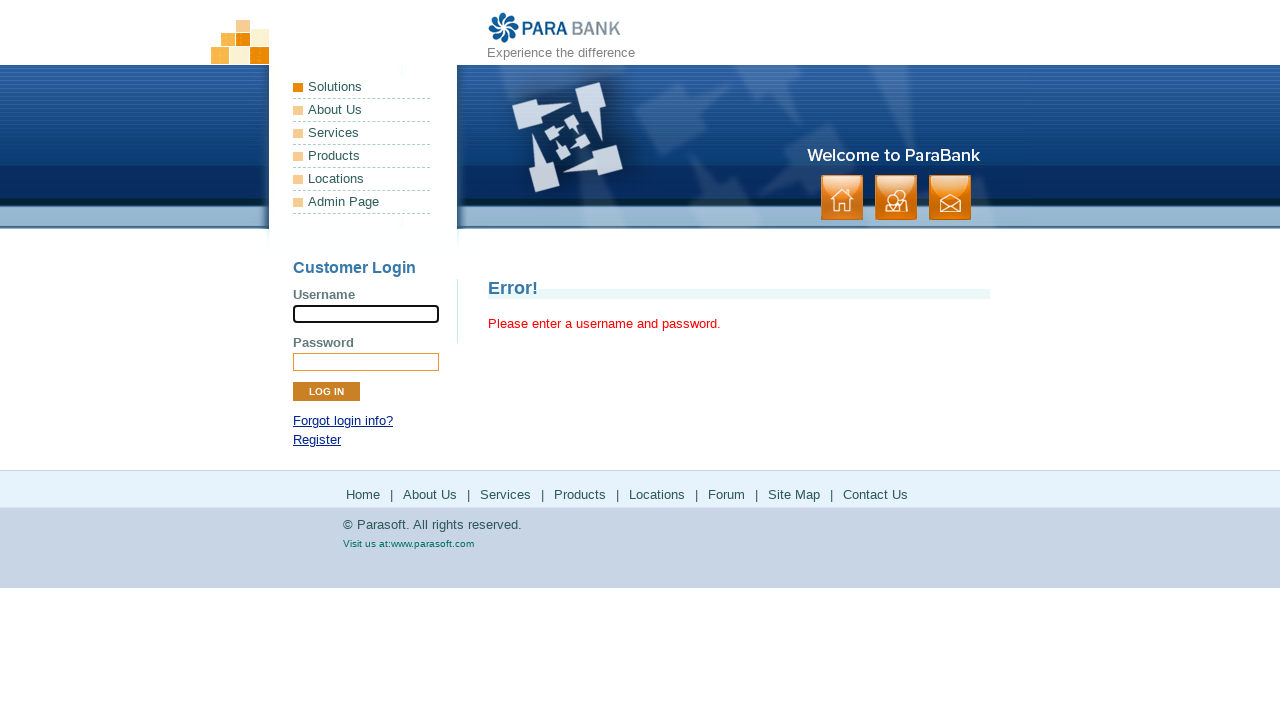

Clicked on Admin Page link at (362, 202) on a:text('Admin Page')
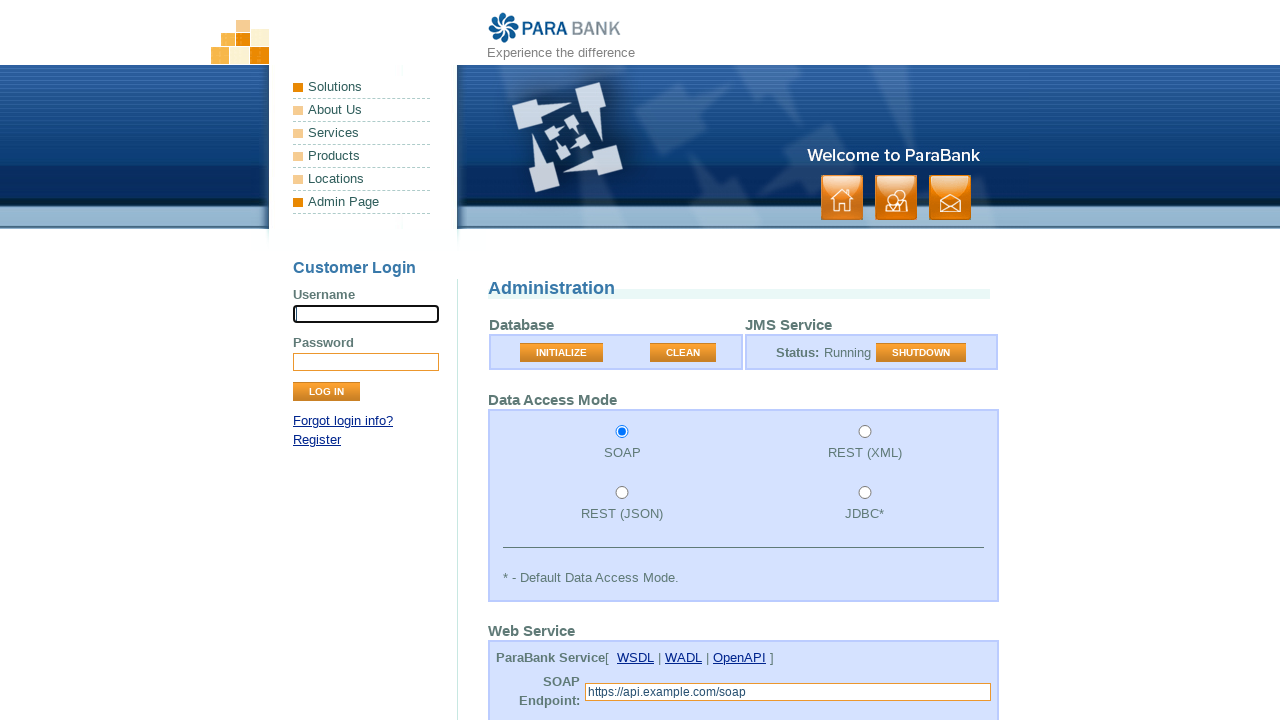

Waited for Administration page to load
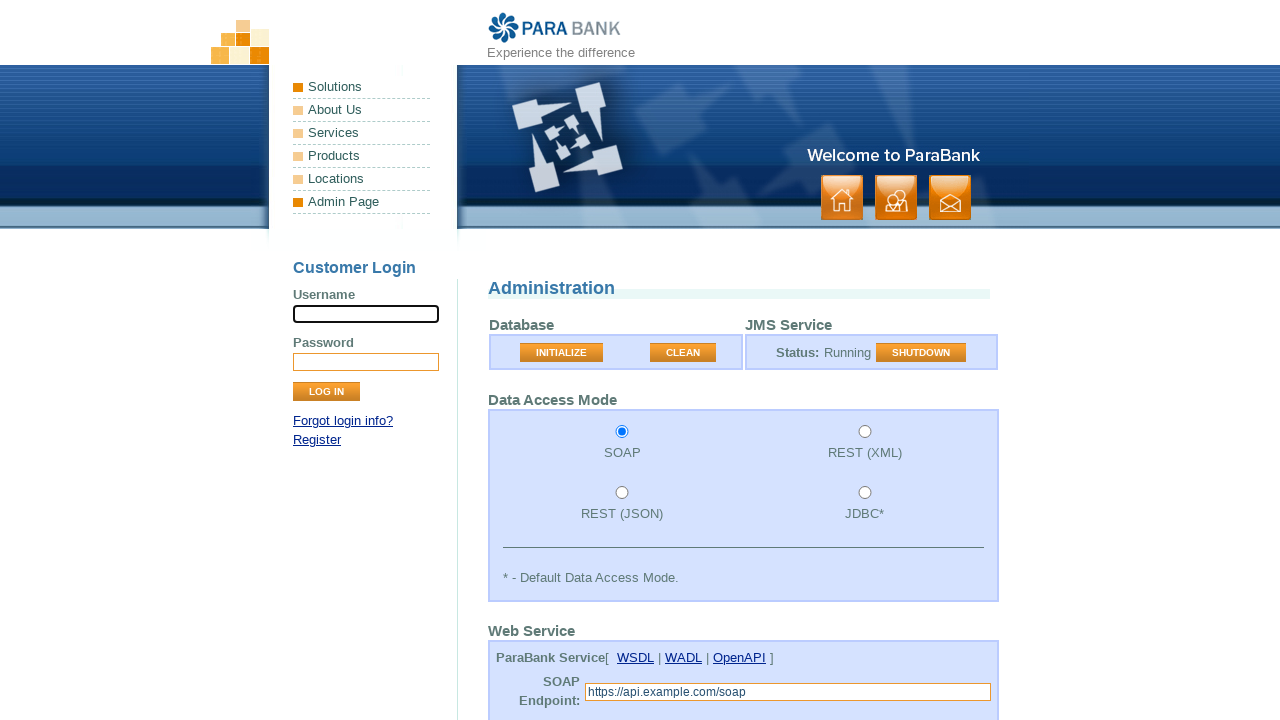

Selected 'SOAP' data access mode at (622, 432) on input[value='soap']
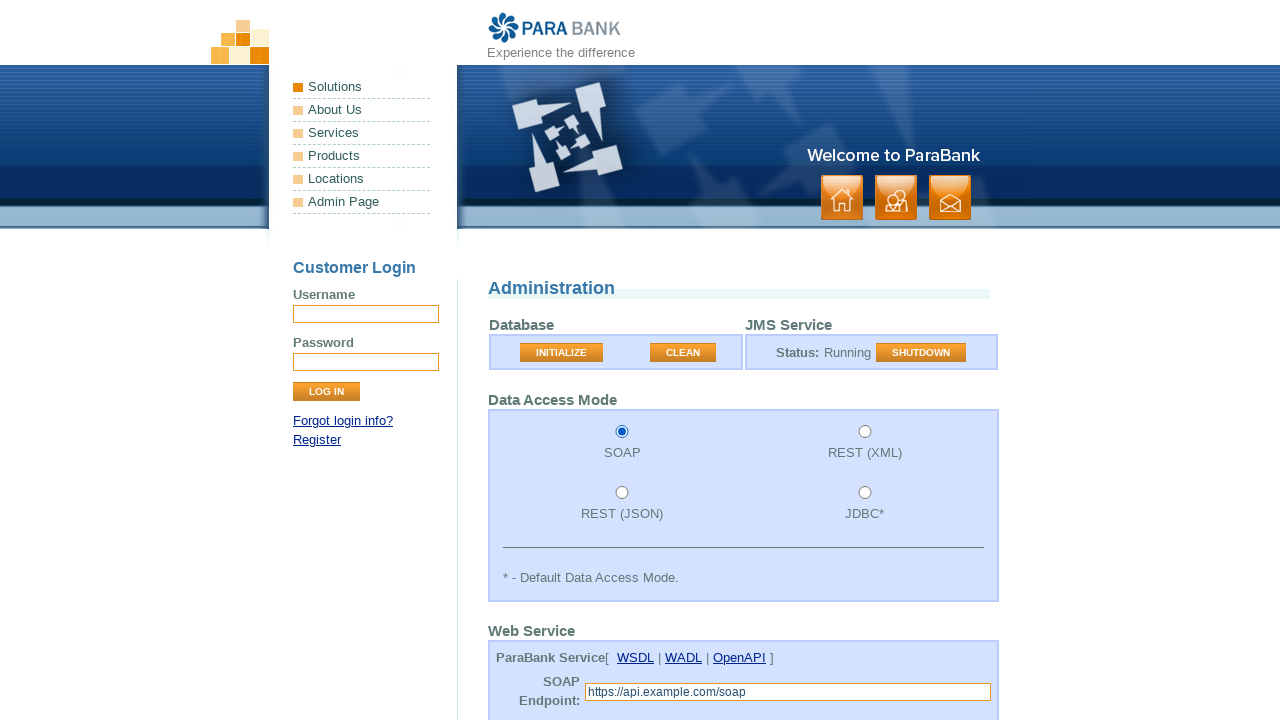

Located loan provider dropdown
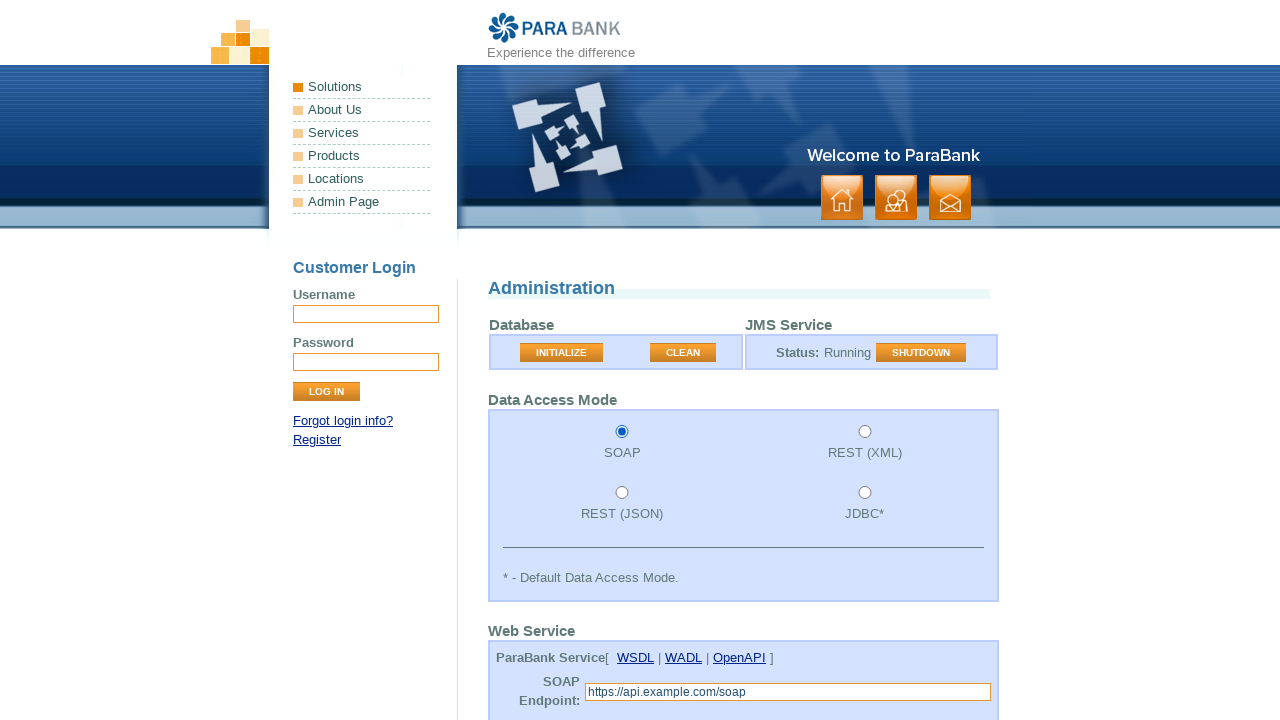

Scrolled loan provider dropdown into view
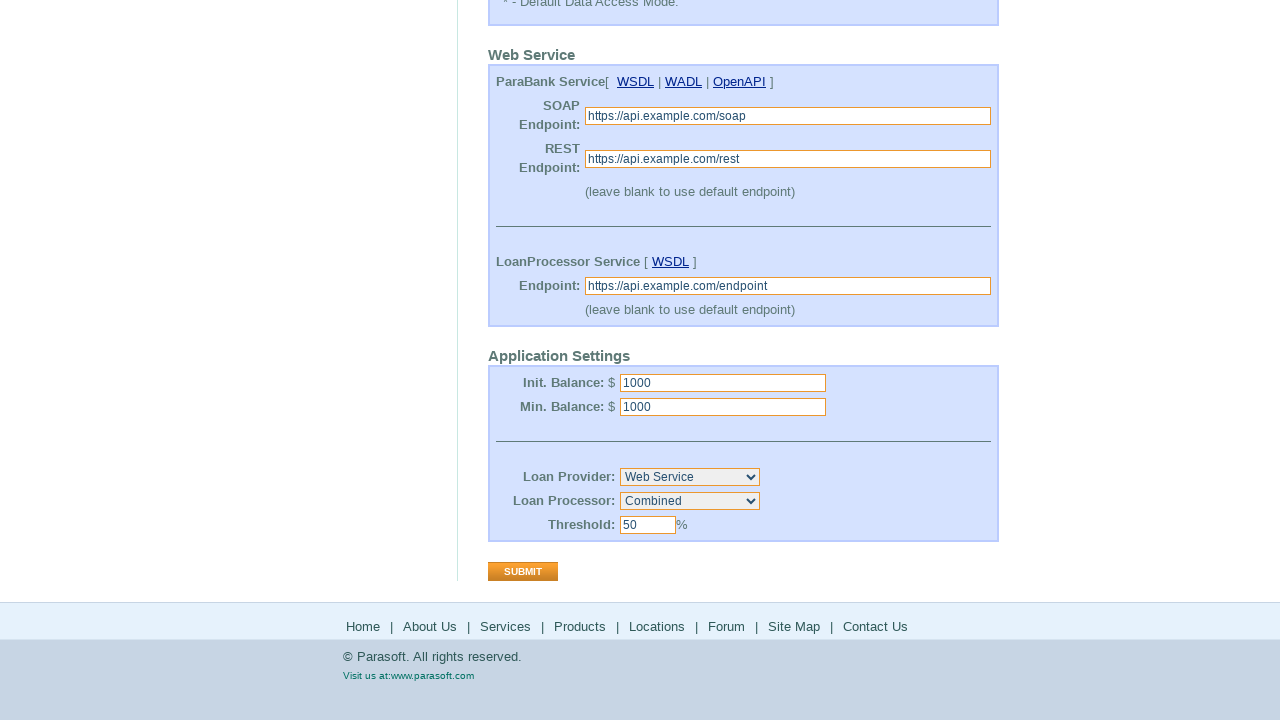

Selected 'Web Service' from loan provider dropdown on select[name='loanProvider']
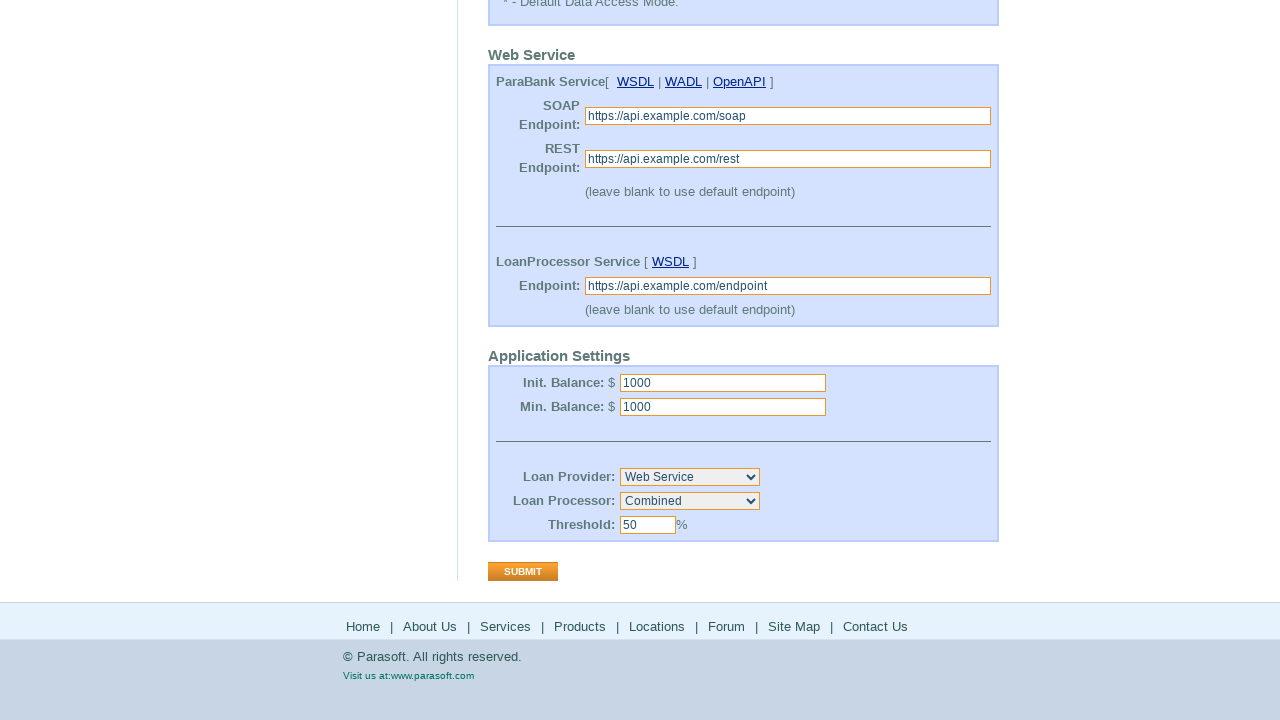

Clicked Submit button to save admin settings at (523, 572) on input[value='Submit']
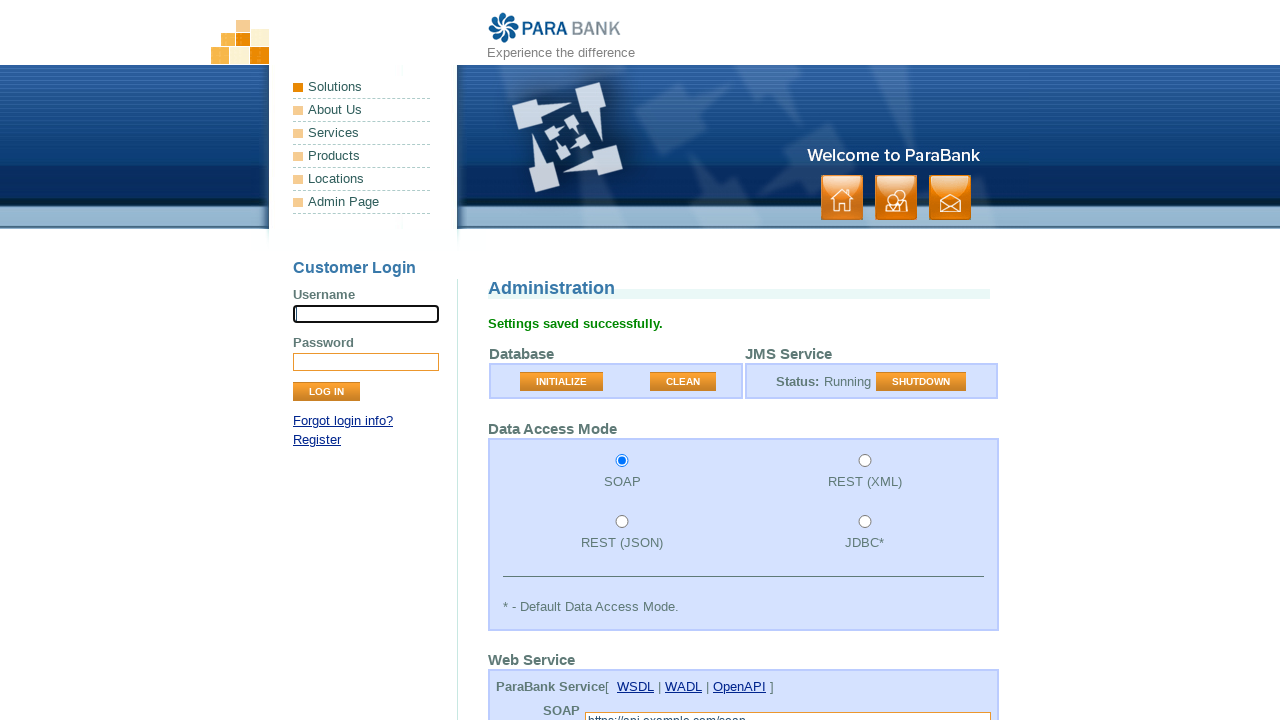

Waited for and verified settings saved confirmation message
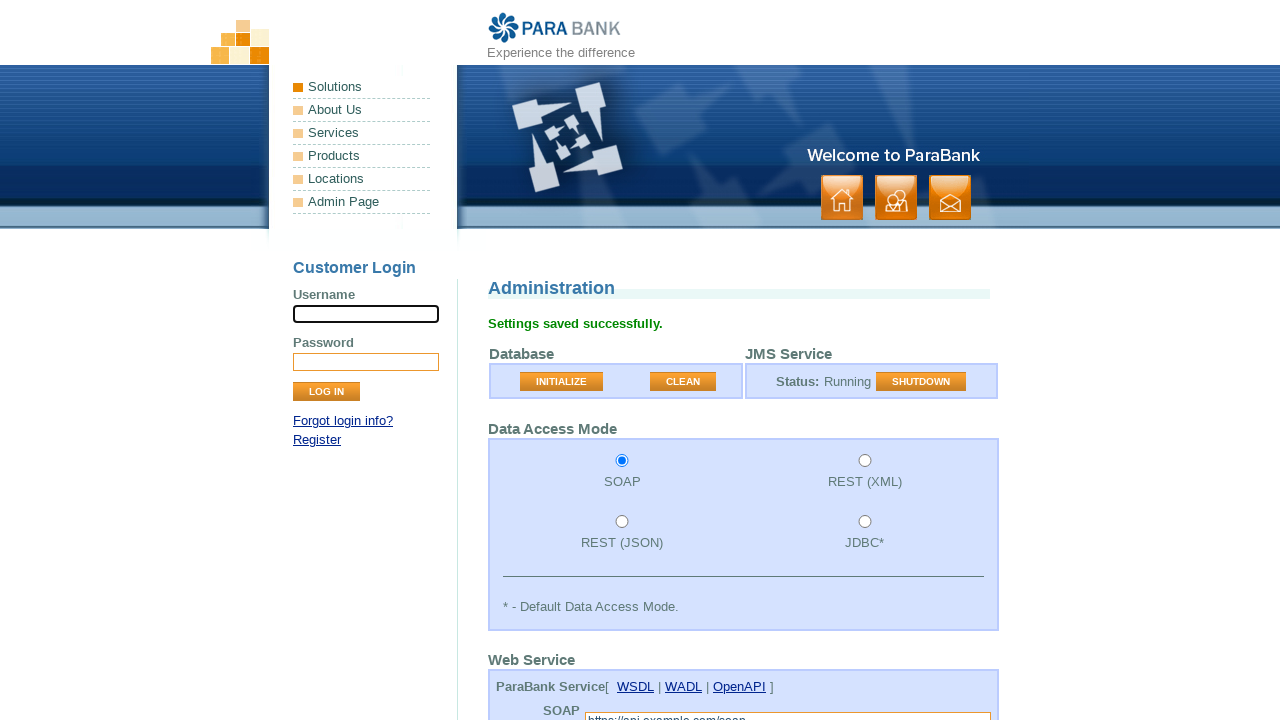

Clicked on Services link from left menu at (362, 133) on ul.leftmenu a:text('Services')
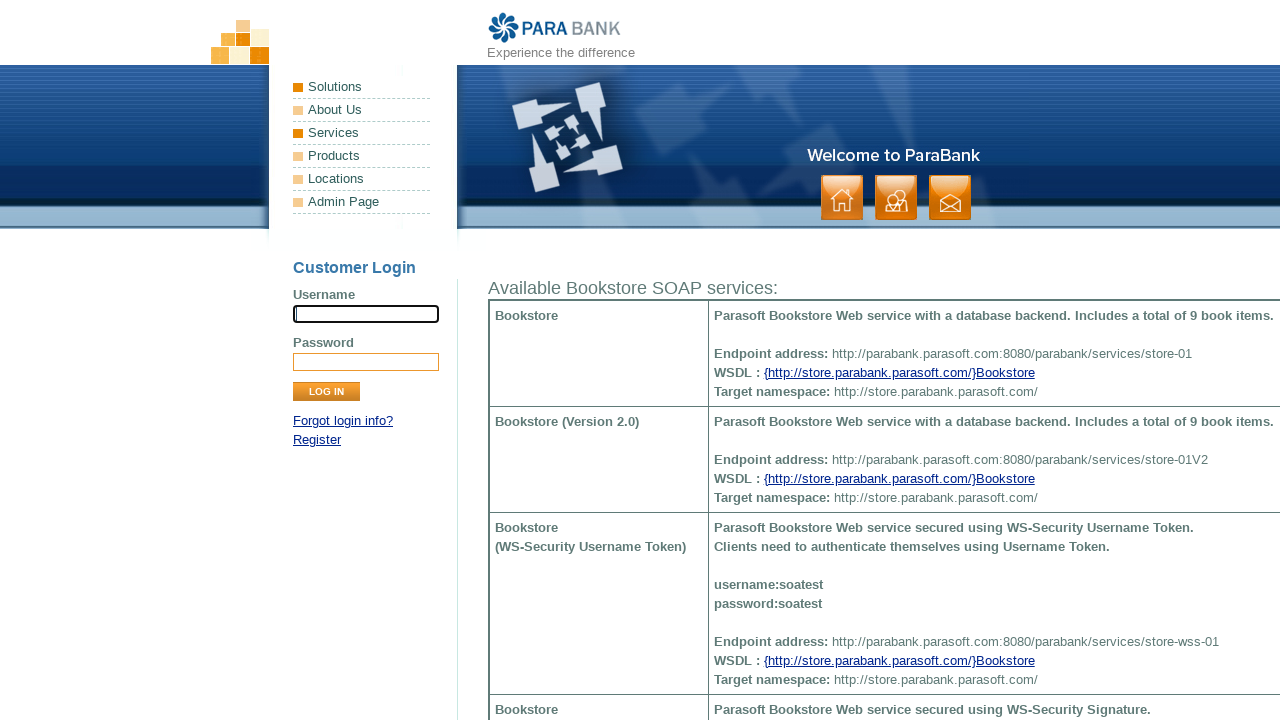

Waited for Services page to load with SOAP services list
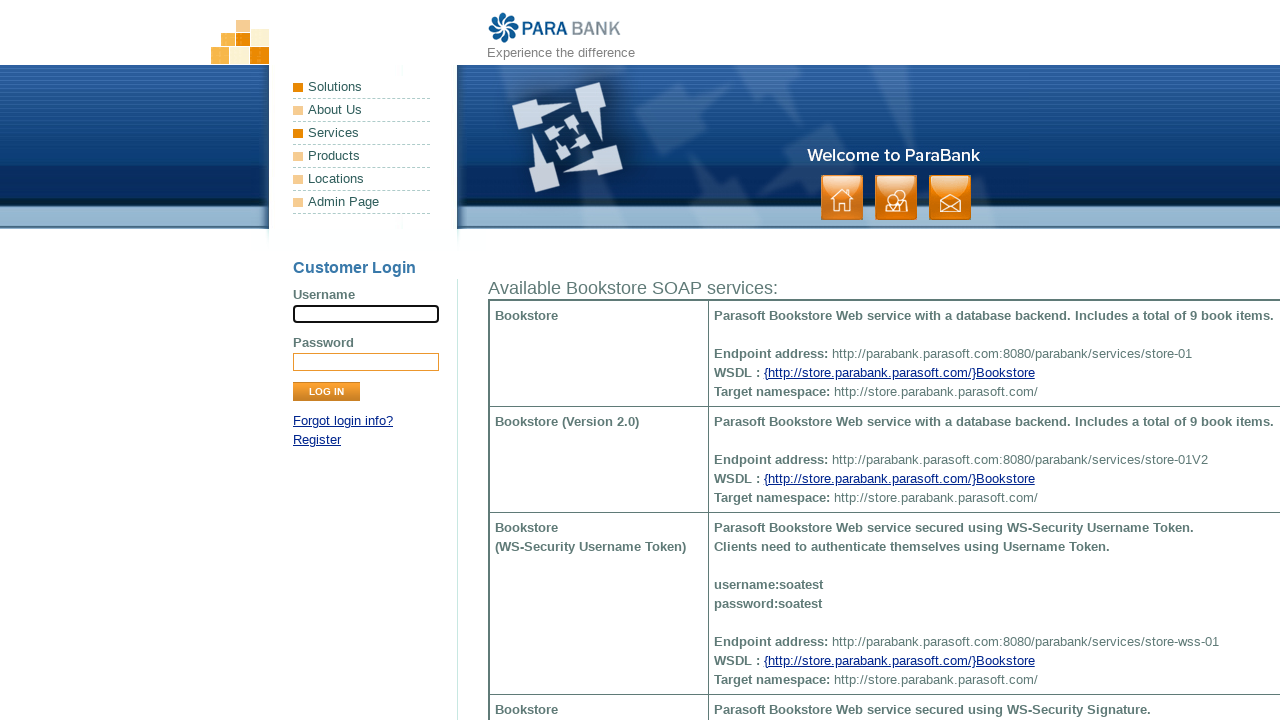

Located Bookstore services section
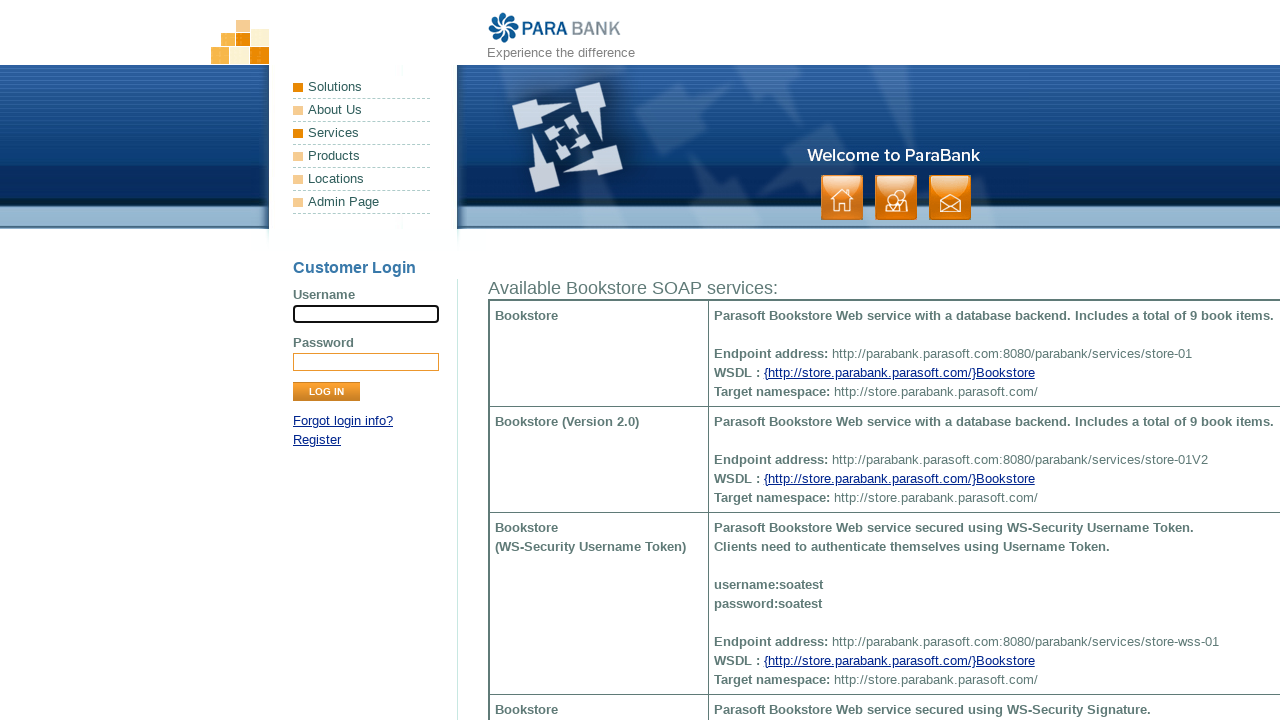

Scrolled Bookstore services section into view
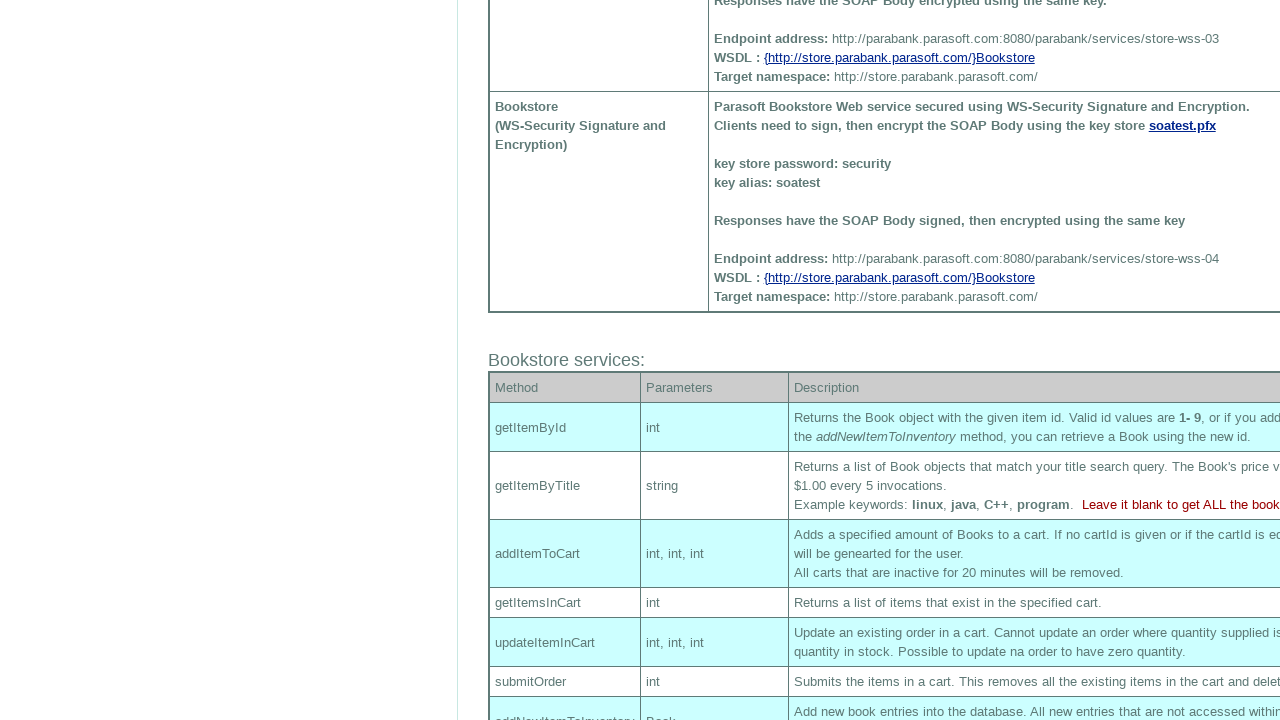

Retrieved all rows from bookstore services table
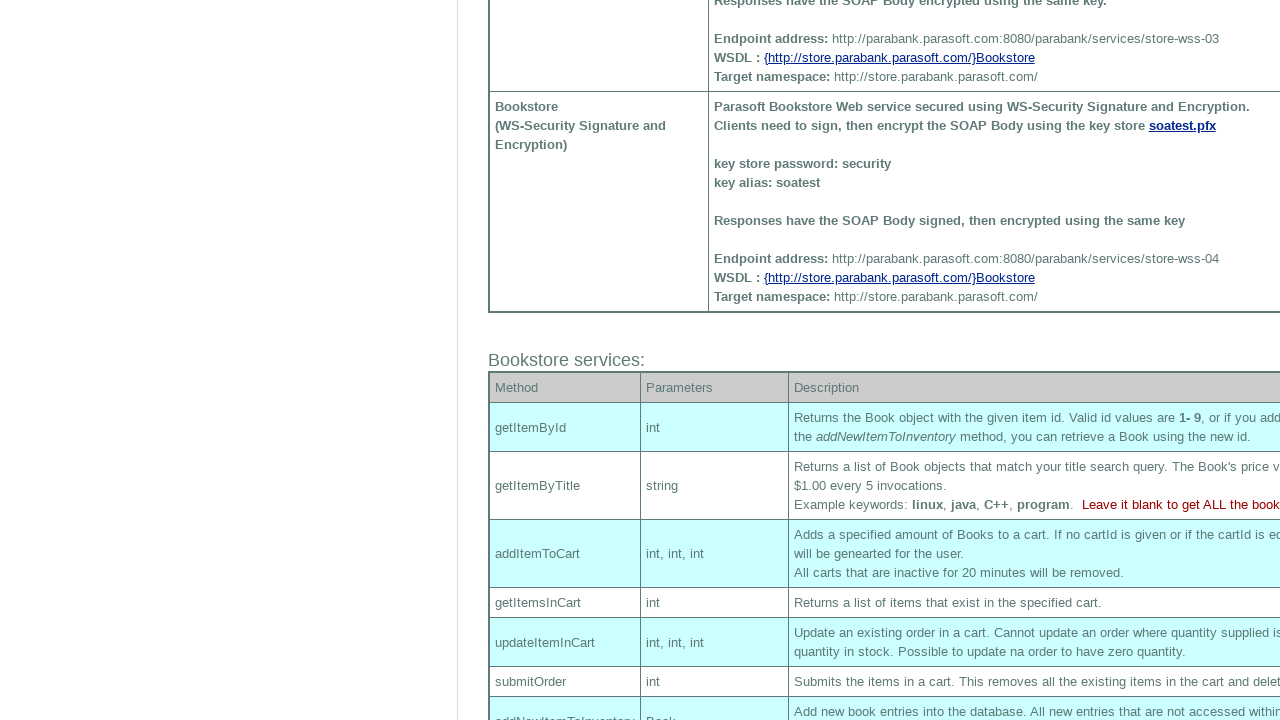

Counted 8 total rows in bookstore services table
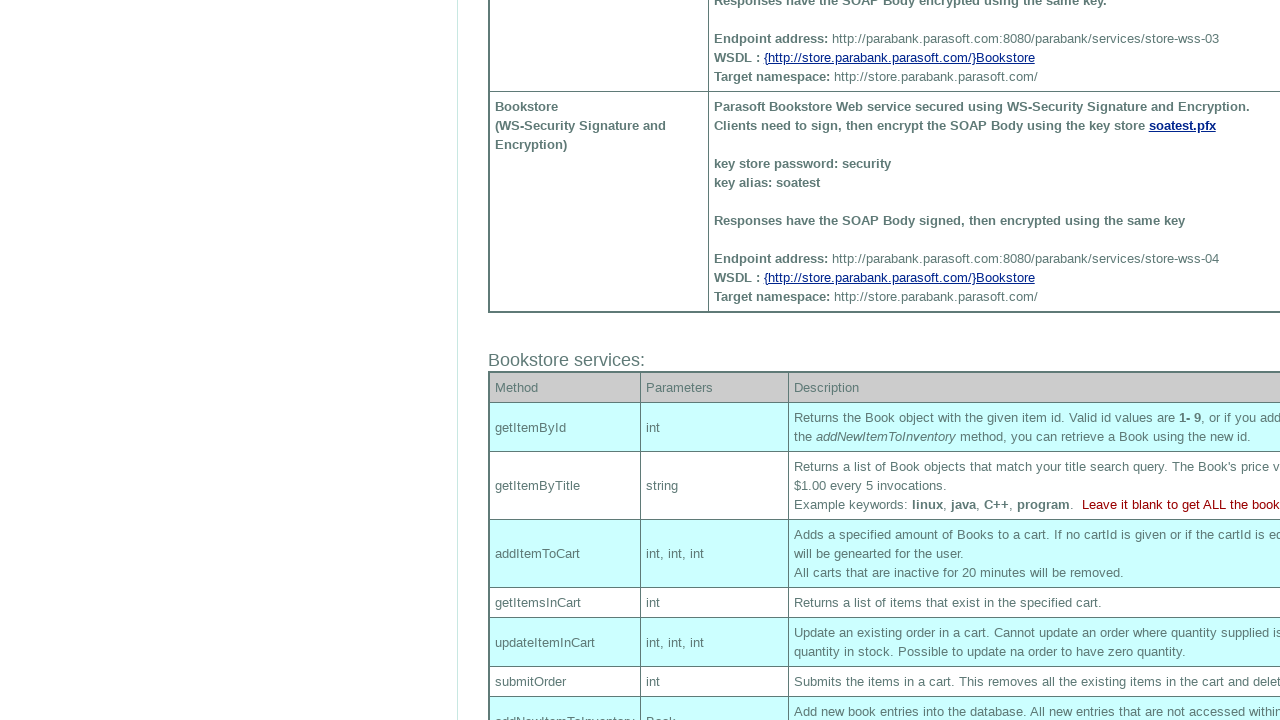

Retrieved columns from first row of bookstore table
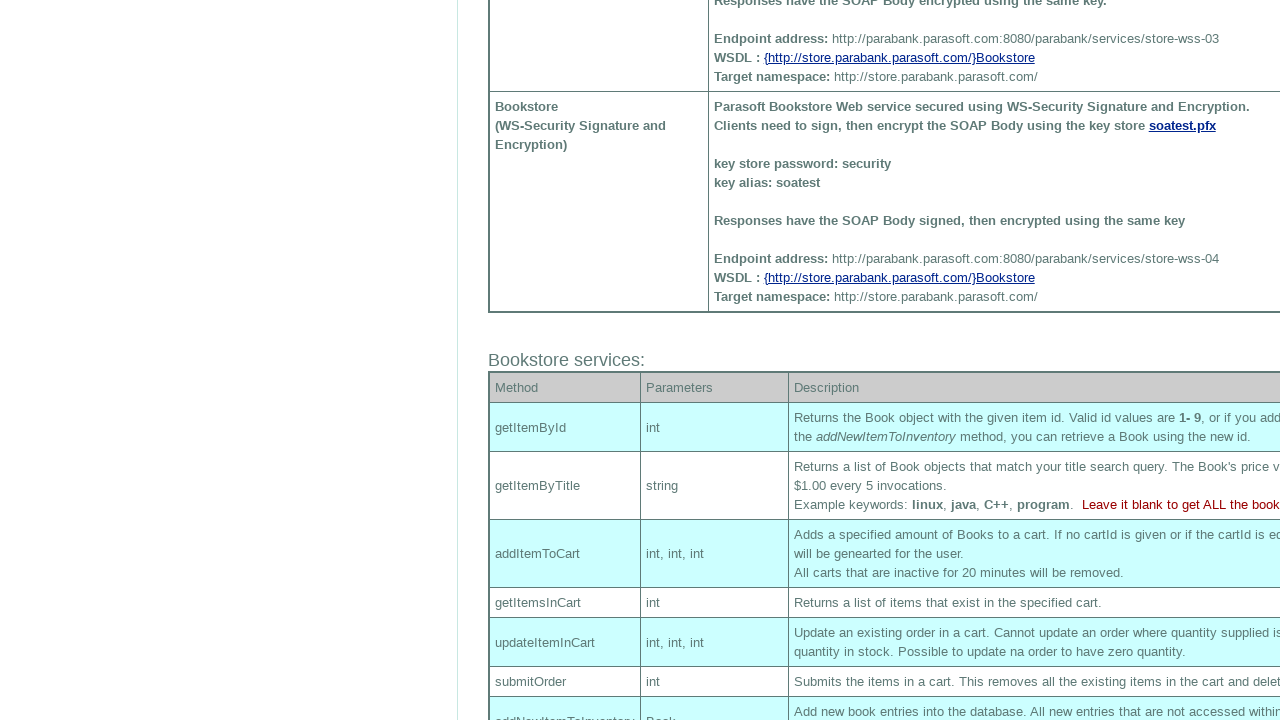

Identified 3 columns in bookstore table
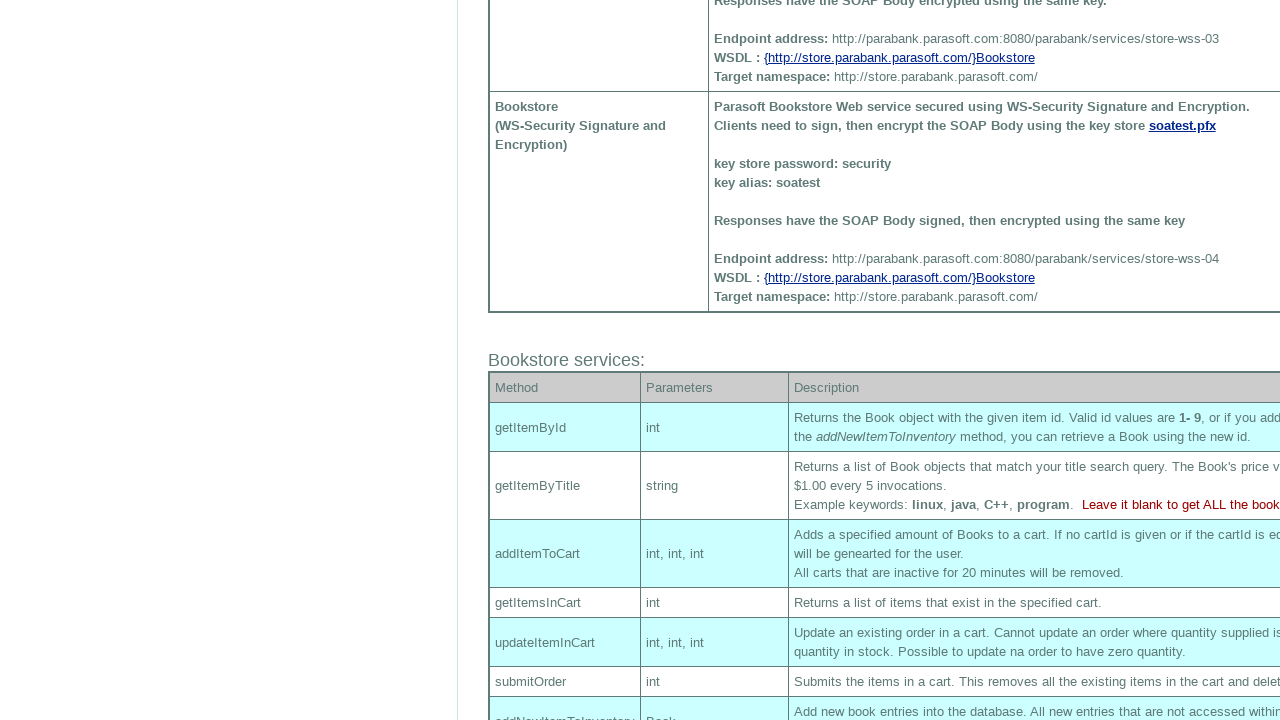

Extracted data from Row 1, Column 1: Method
      
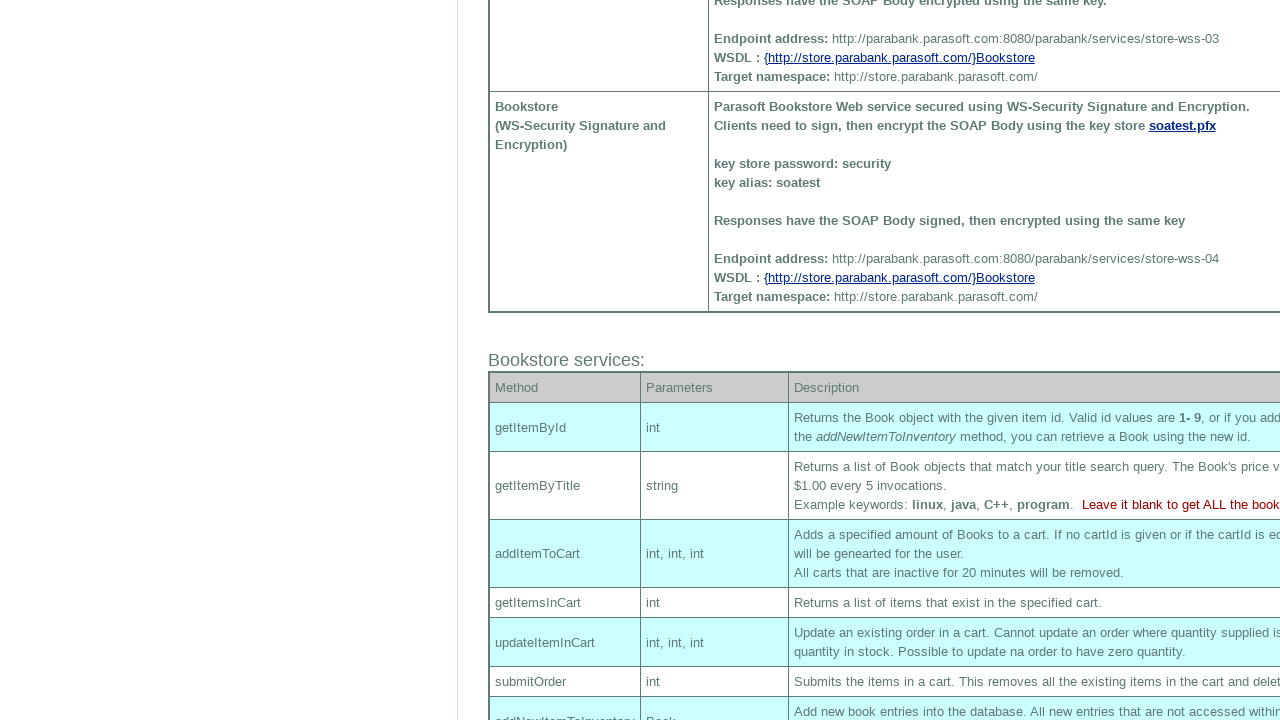

Extracted data from Row 1, Column 2: Parameters
      
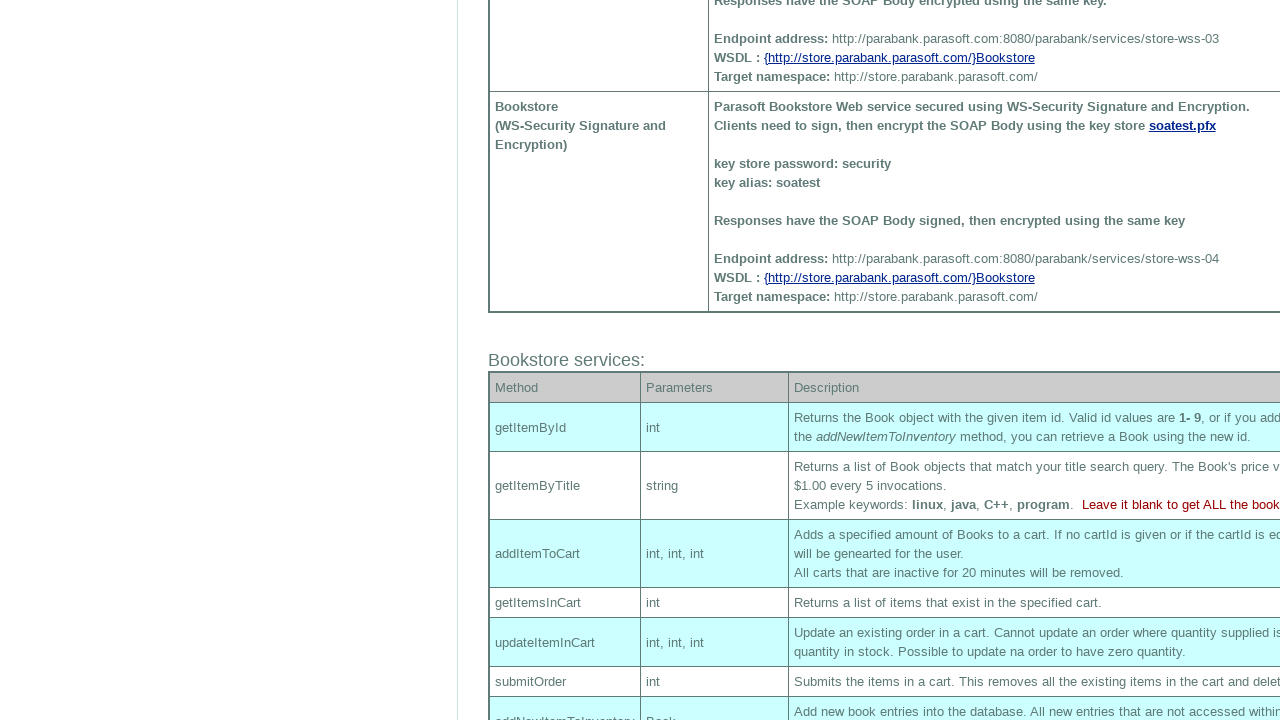

Extracted data from Row 1, Column 3: Description
      
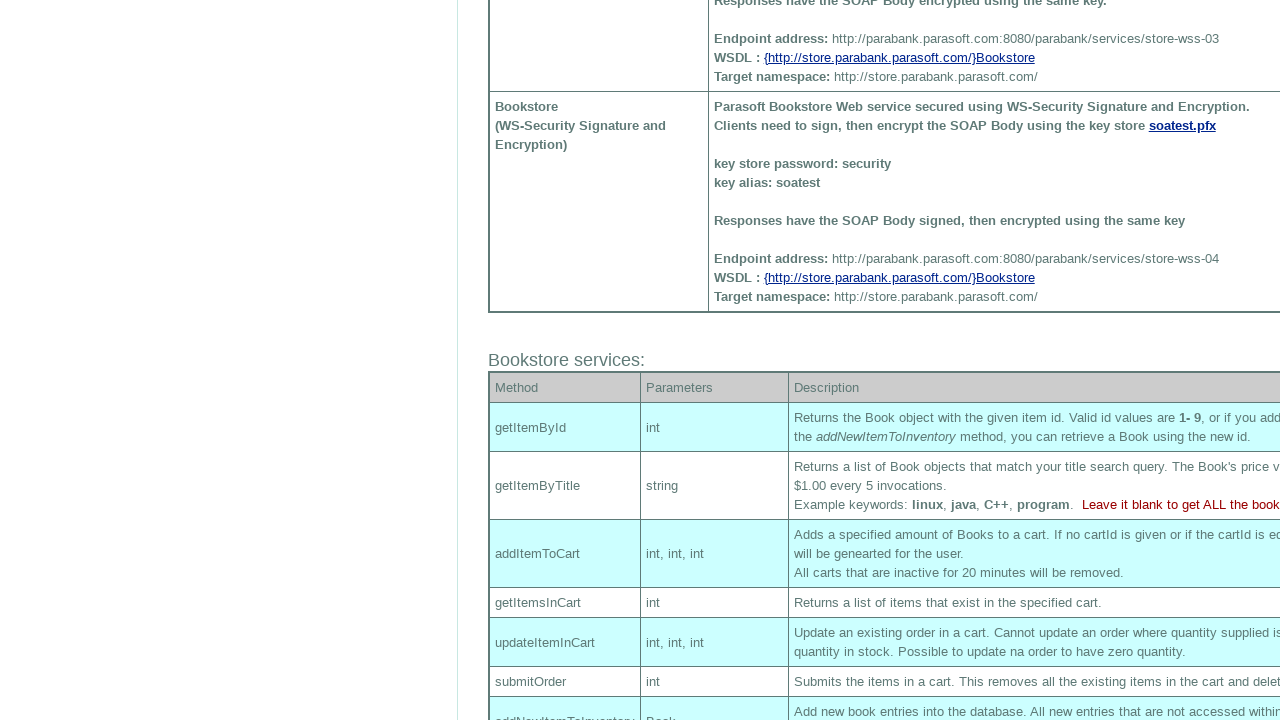

Extracted data from Row 2, Column 1: getItemById
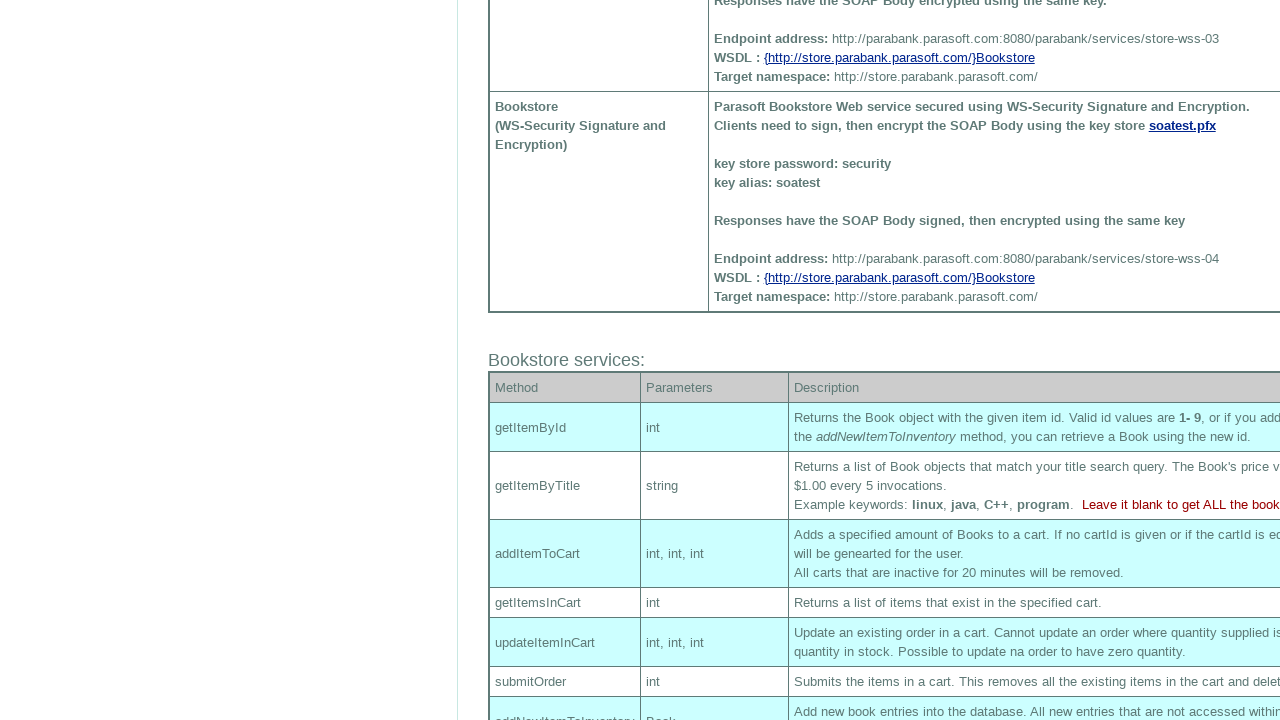

Extracted data from Row 2, Column 2: int
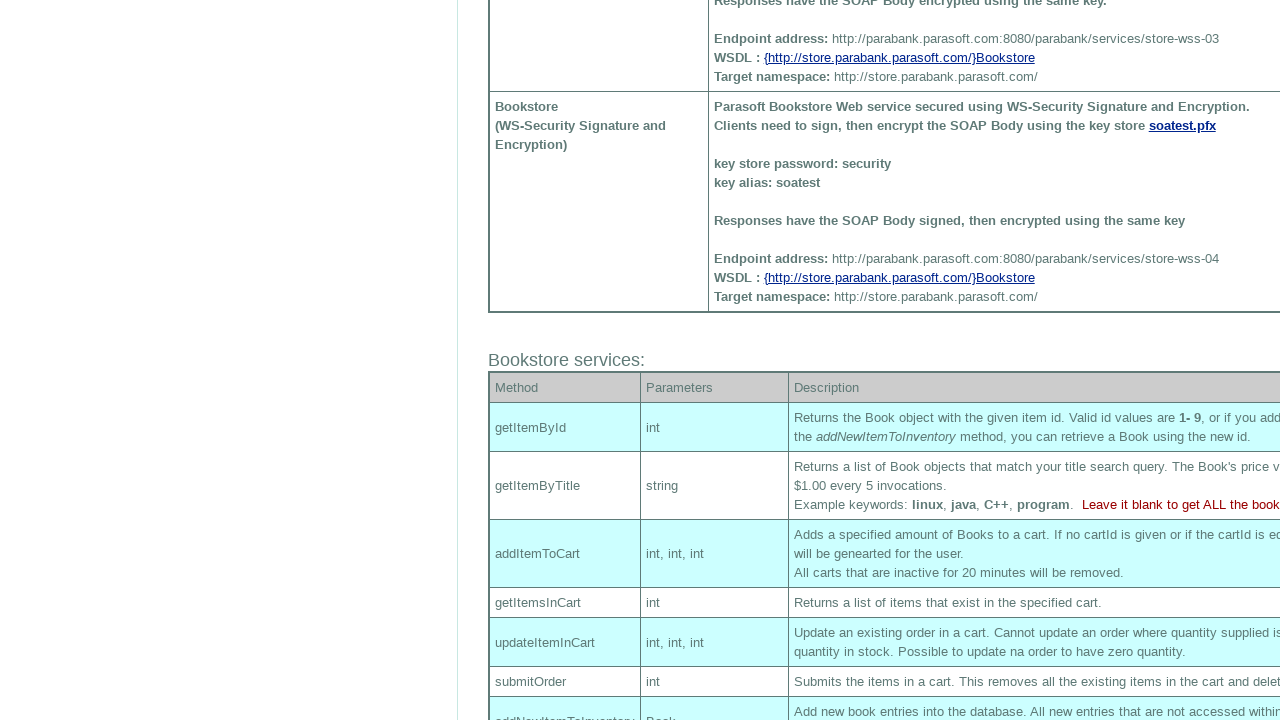

Extracted data from Row 2, Column 3: Returns
the Book object with the given item id. Valid id values are 1- 9, or if you add a
new entry using the addNewItemToInventory
method, you can
retrieve a Book using the new id.
      
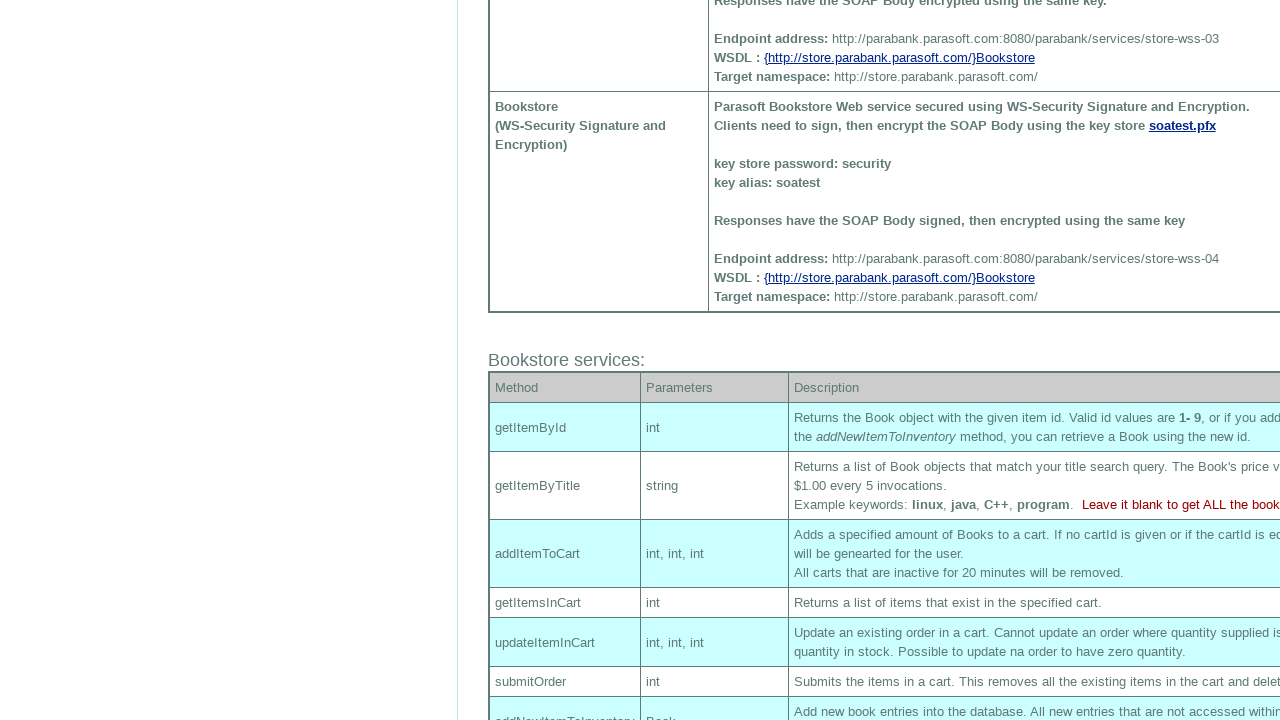

Extracted data from Row 3, Column 1: getItemByTitle 
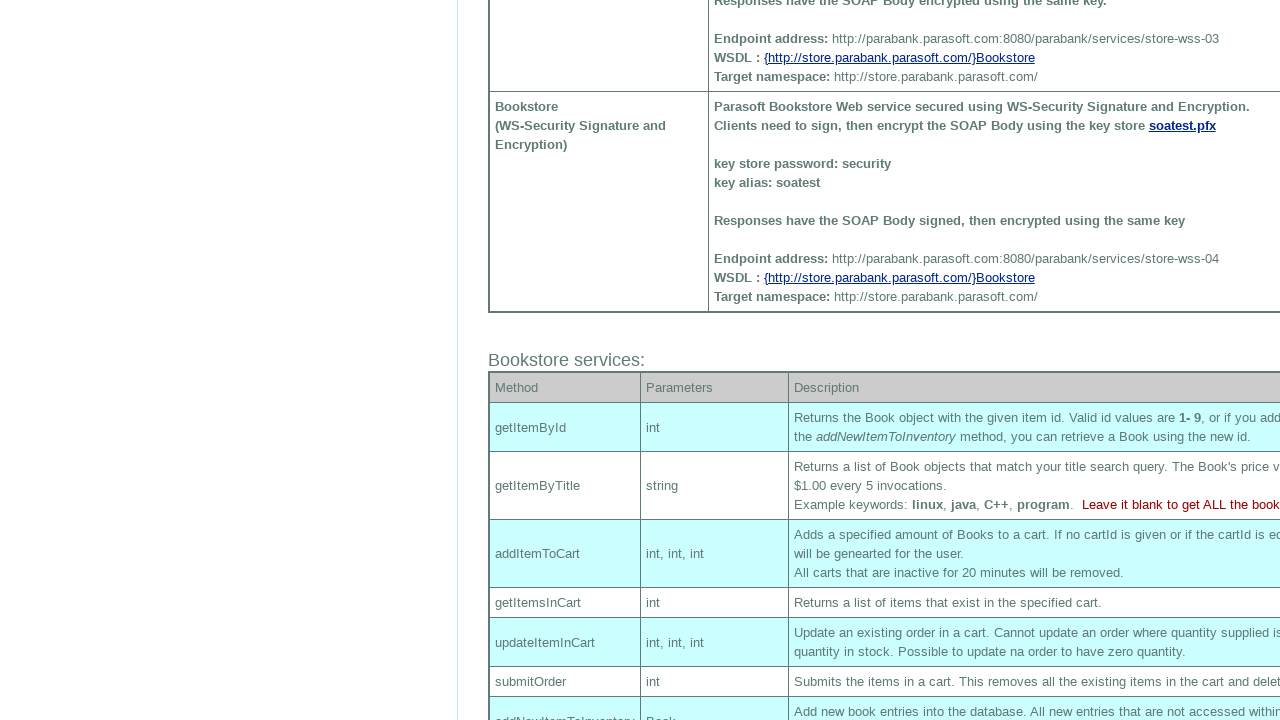

Extracted data from Row 3, Column 2: string
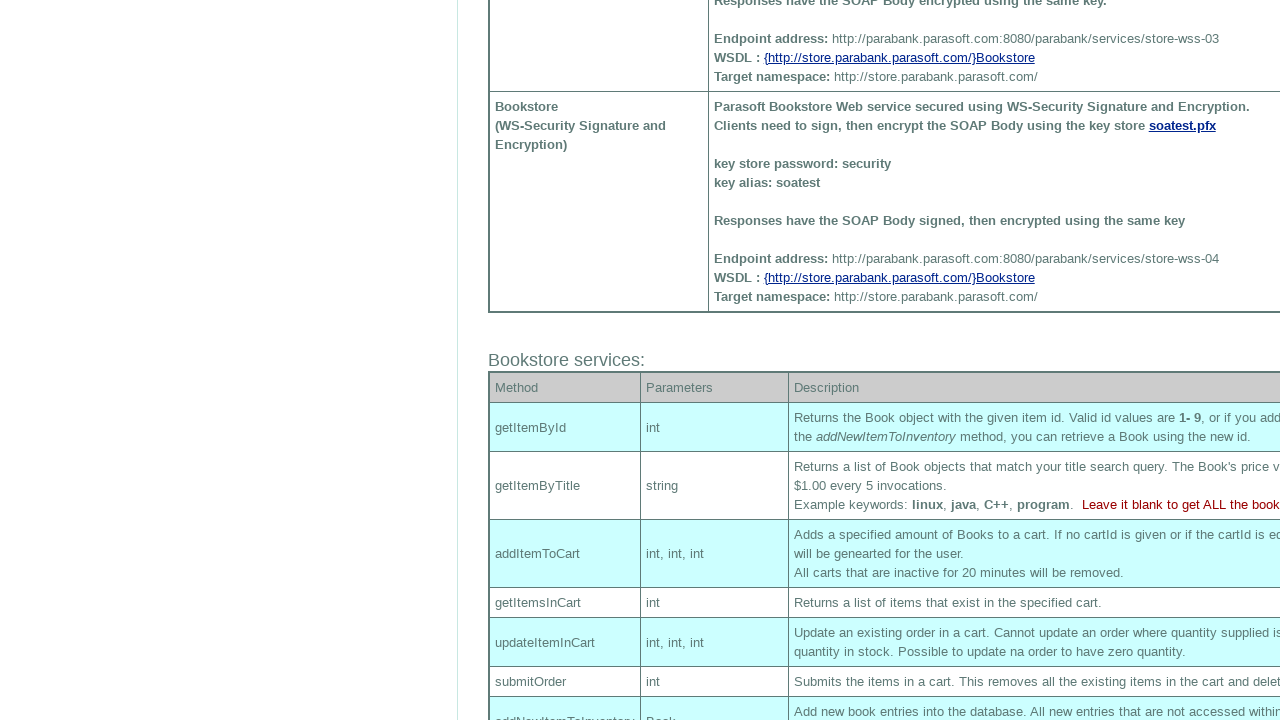

Extracted data from Row 3, Column 3: Returns
a list of Book objects that match your title search query. The Book's
price value will increase by $1.00
every 5 invocations.
Example keywords: linux, java, C++,
      program.
 Leave it blank to get ALL
the books in the
database.
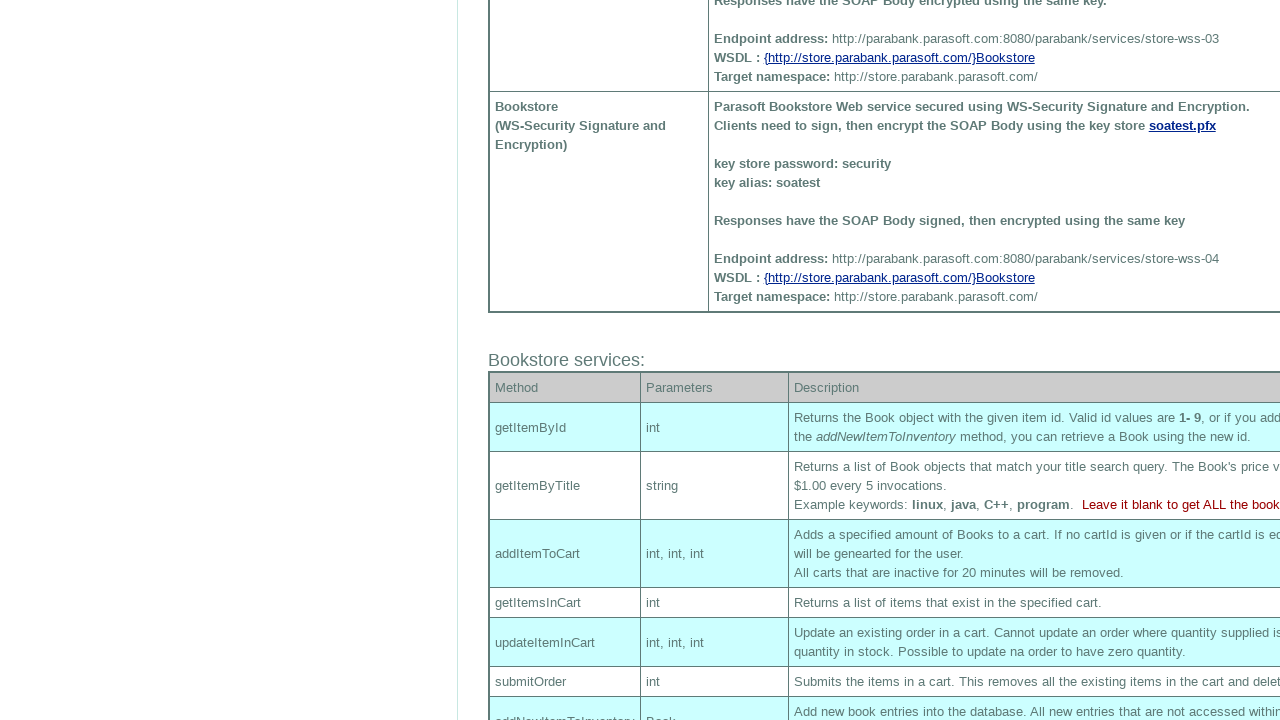

Extracted data from Row 4, Column 1: addItemToCart 
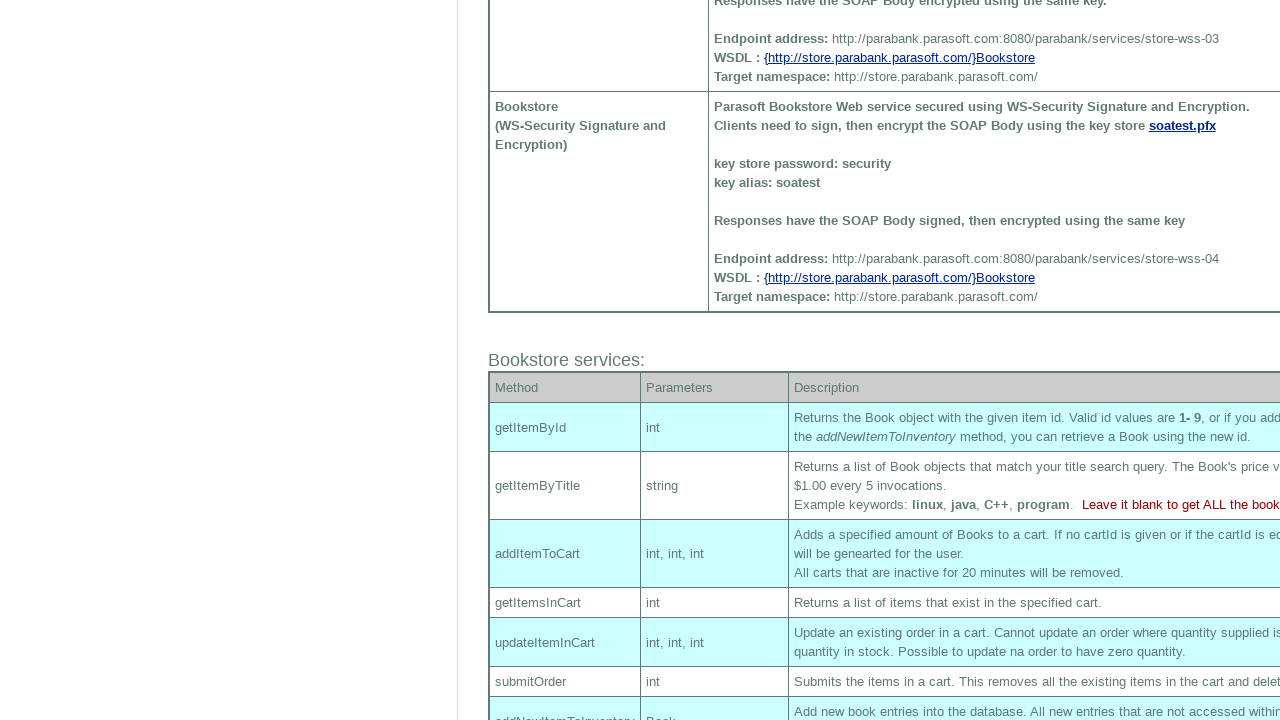

Extracted data from Row 4, Column 2: int,
int, int
      
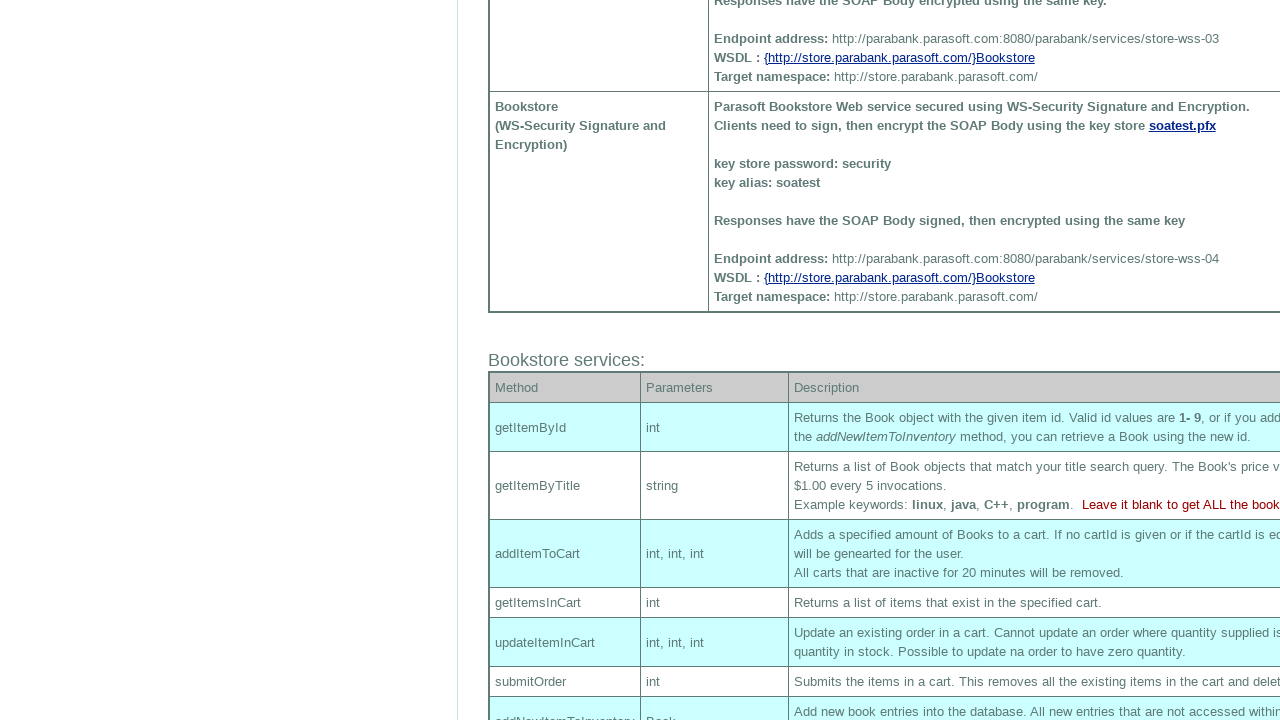

Extracted data from Row 4, Column 3: Adds
a specified amount of Books to a cart. If no cartId is given or if the
cartId is equal to 0, a unique Id will be genearted for the user.
All carts that are inactive for 20 minutes will be removed.
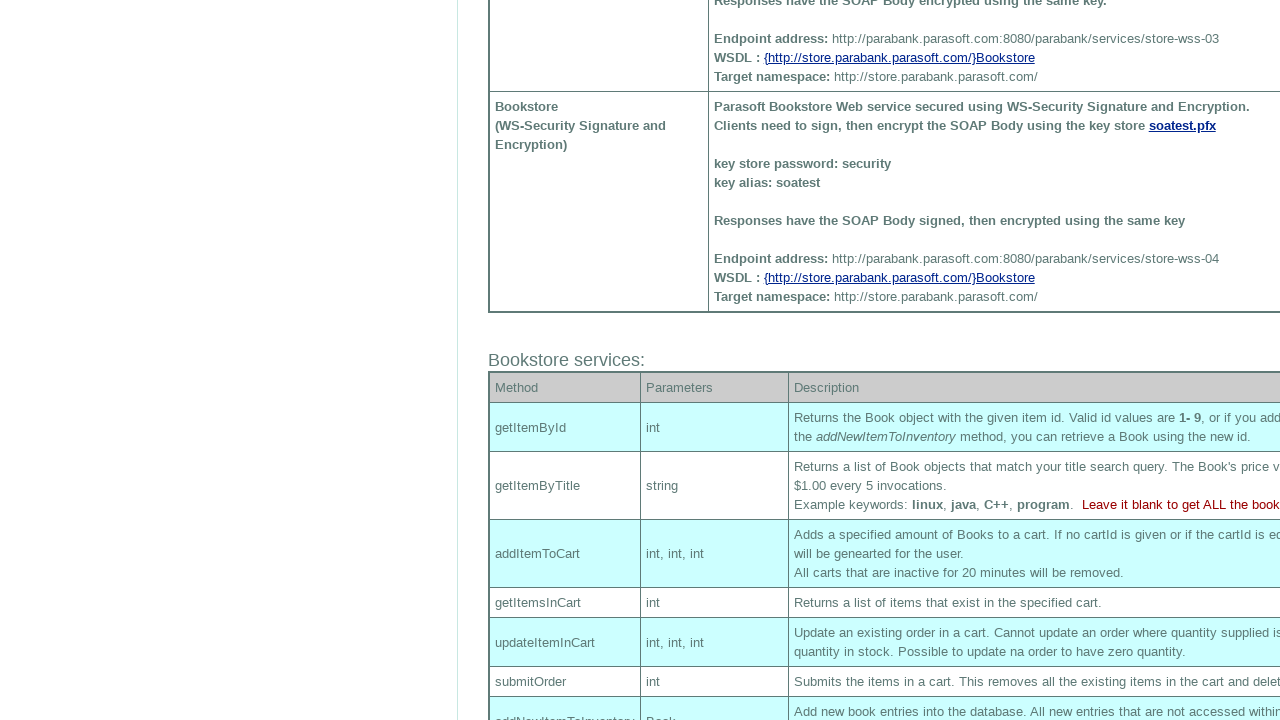

Extracted data from Row 5, Column 1: getItemsInCart 
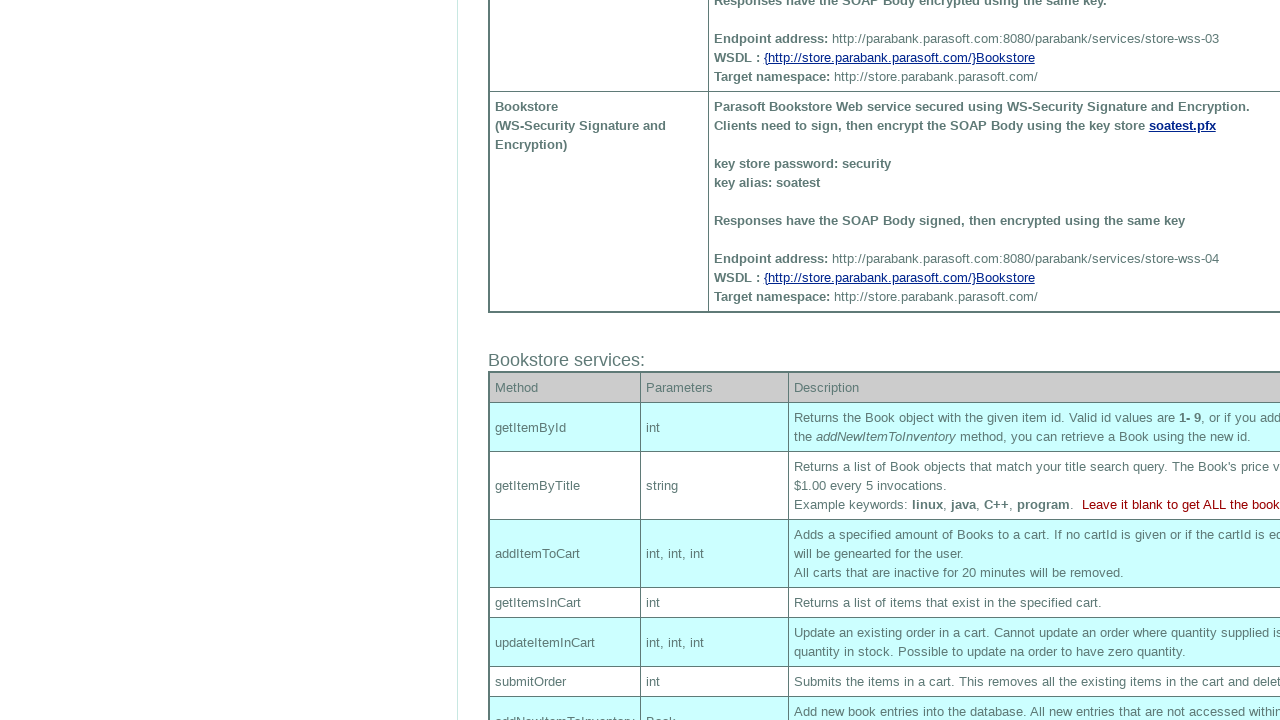

Extracted data from Row 5, Column 2: int
      
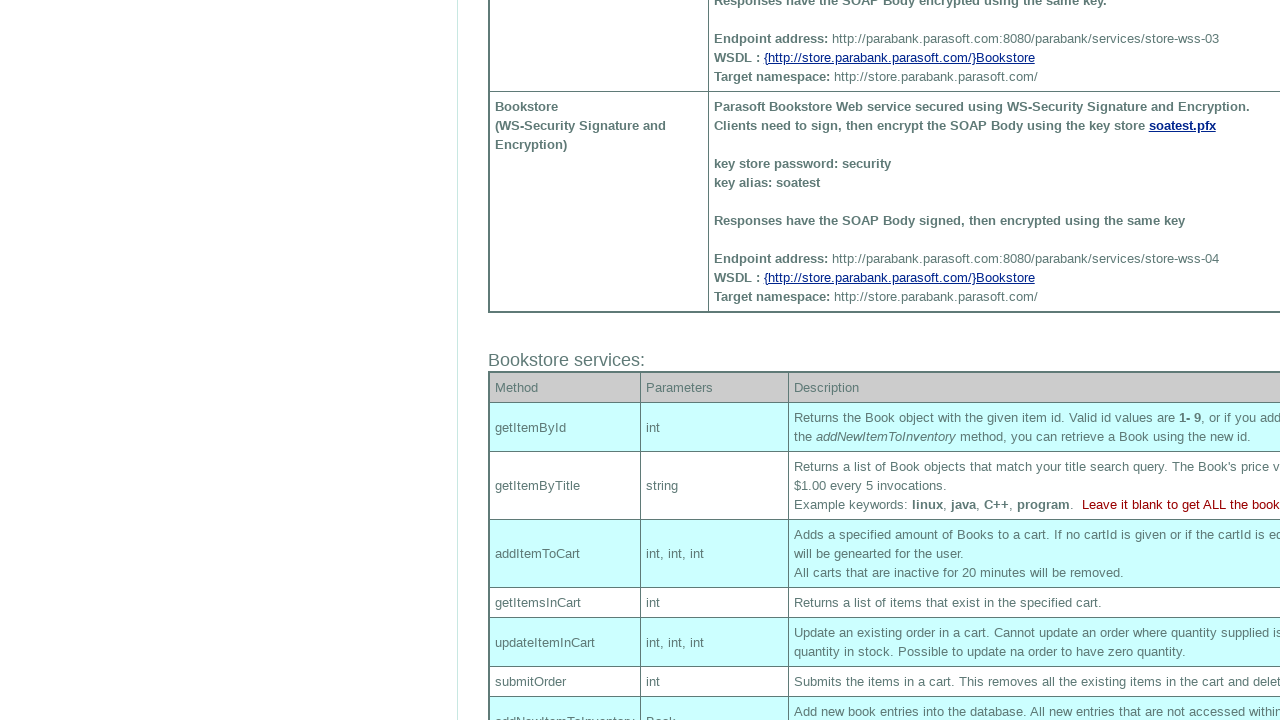

Extracted data from Row 5, Column 3: Returns a list of items that
exist in the specified cart.
      
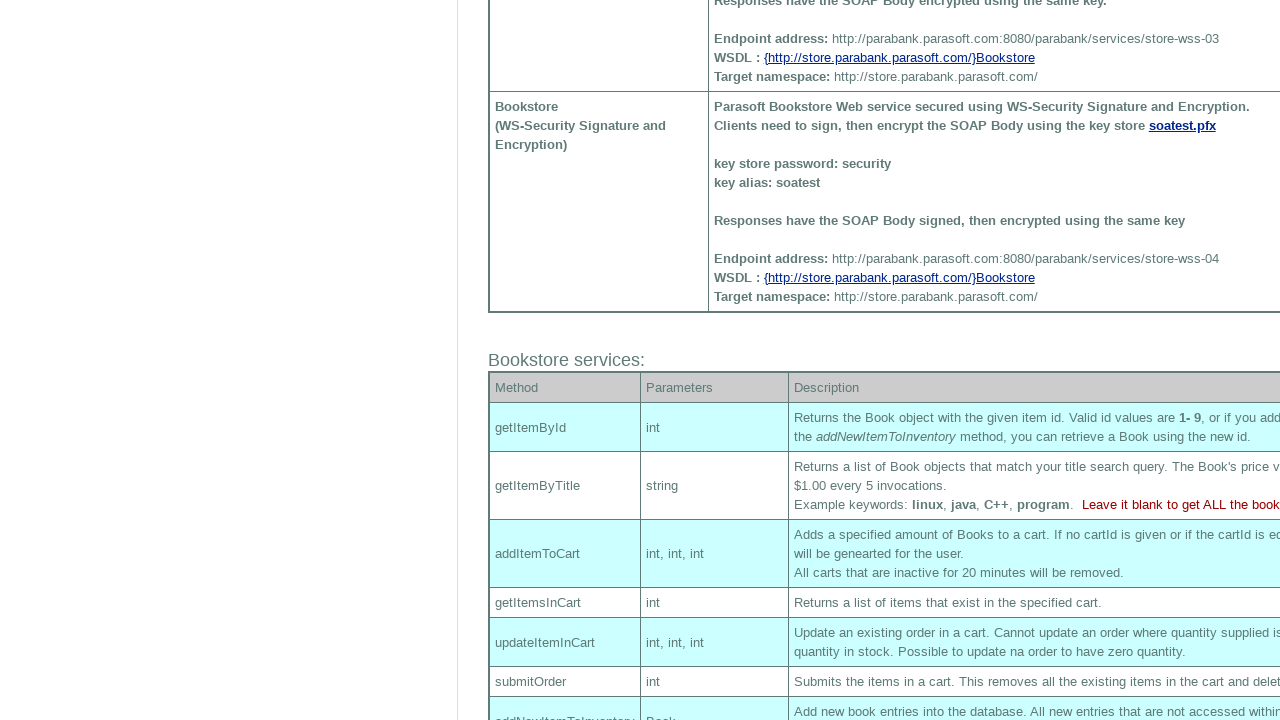

Extracted data from Row 6, Column 1: updateItemInCart
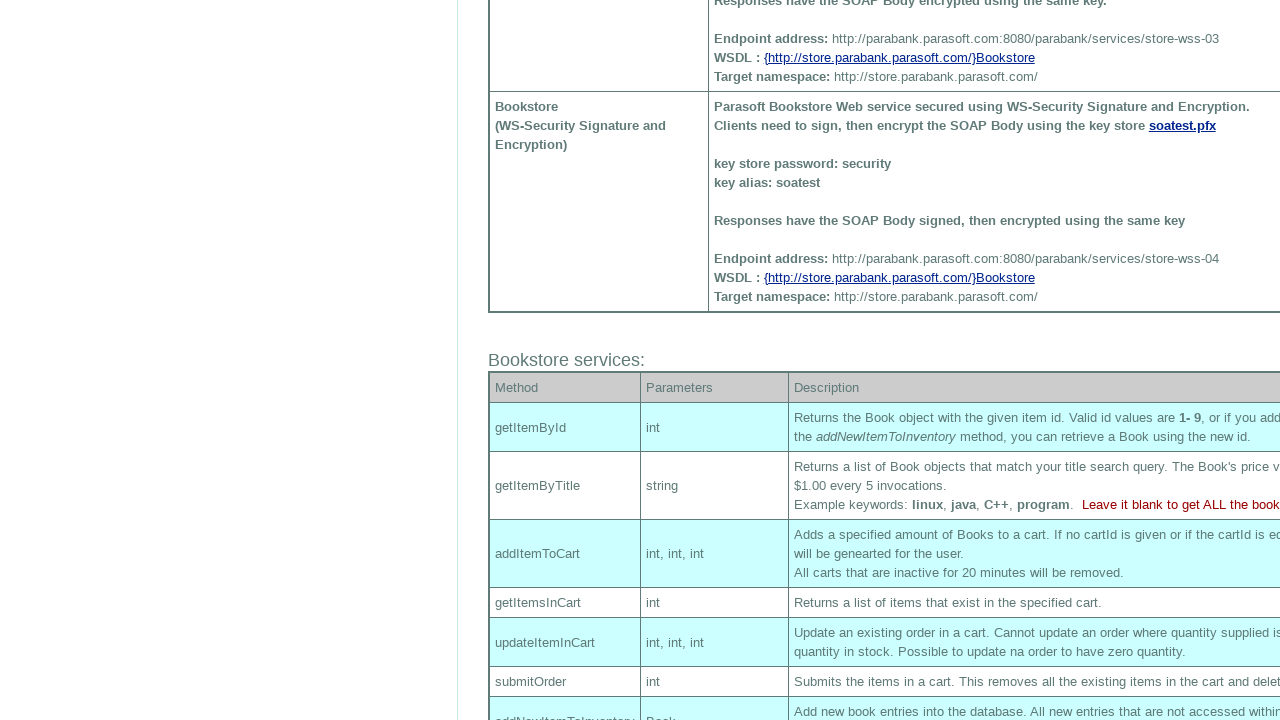

Extracted data from Row 6, Column 2: int,
int, int
      
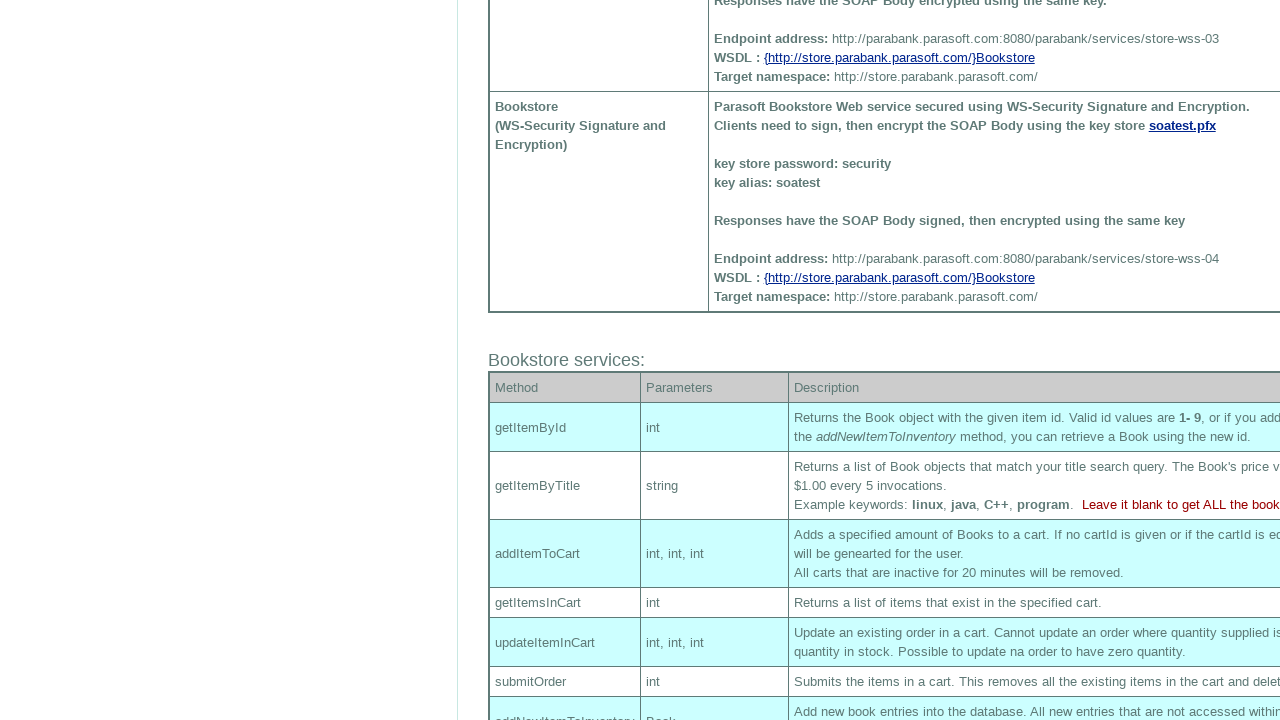

Extracted data from Row 6, Column 3: Update
an existing order in a cart. Cannot update an order where quantity
supplied is greater than the quantity in stock. Possible to update na
order to have zero quantity.
      
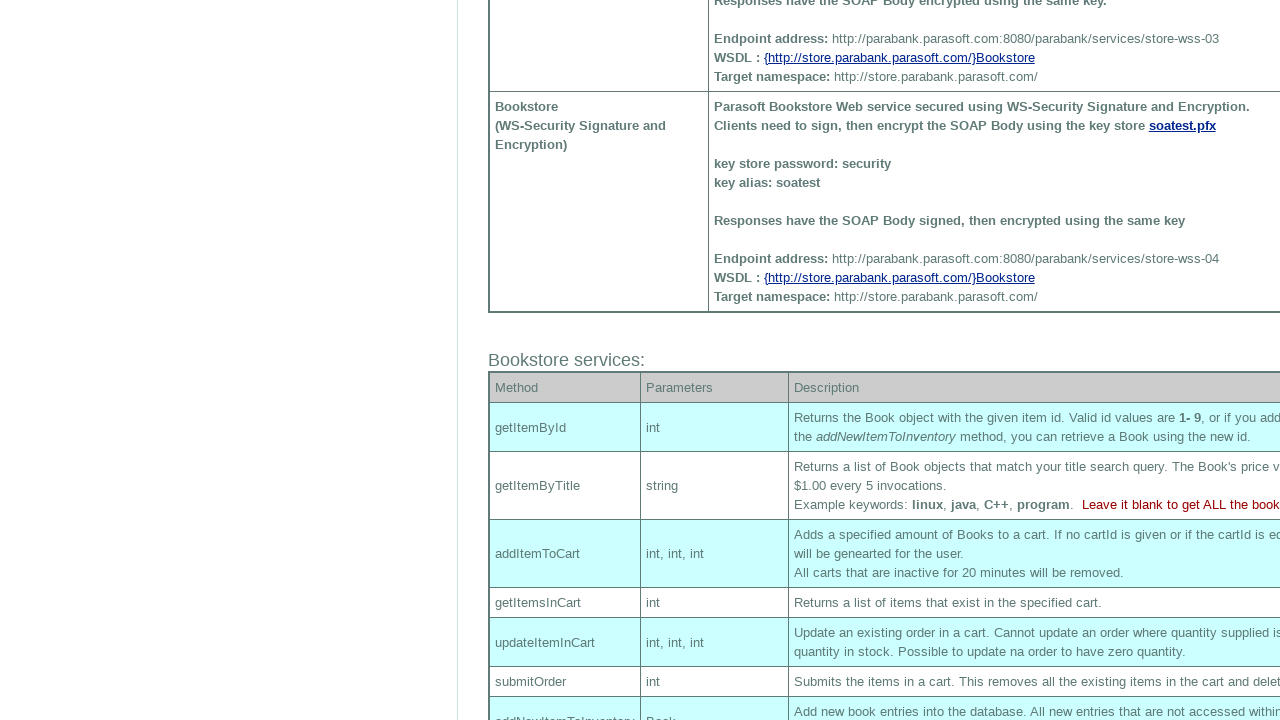

Extracted data from Row 7, Column 1: submitOrder
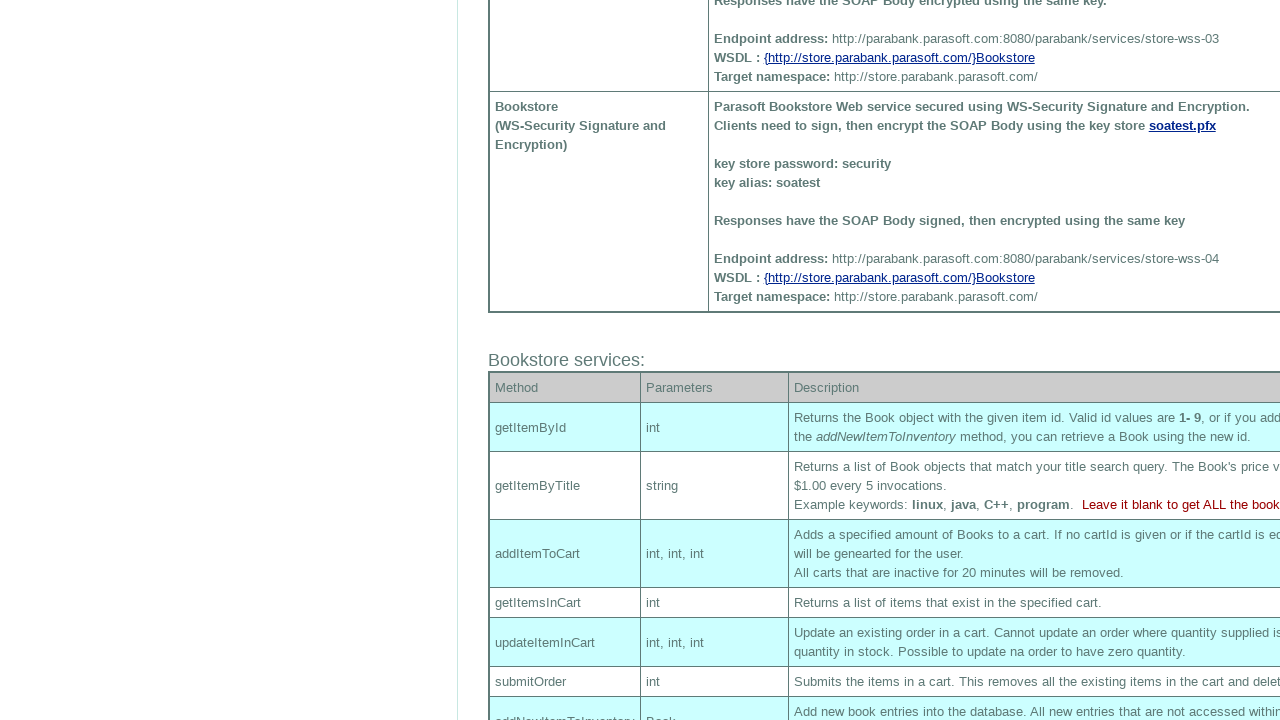

Extracted data from Row 7, Column 2: int
      
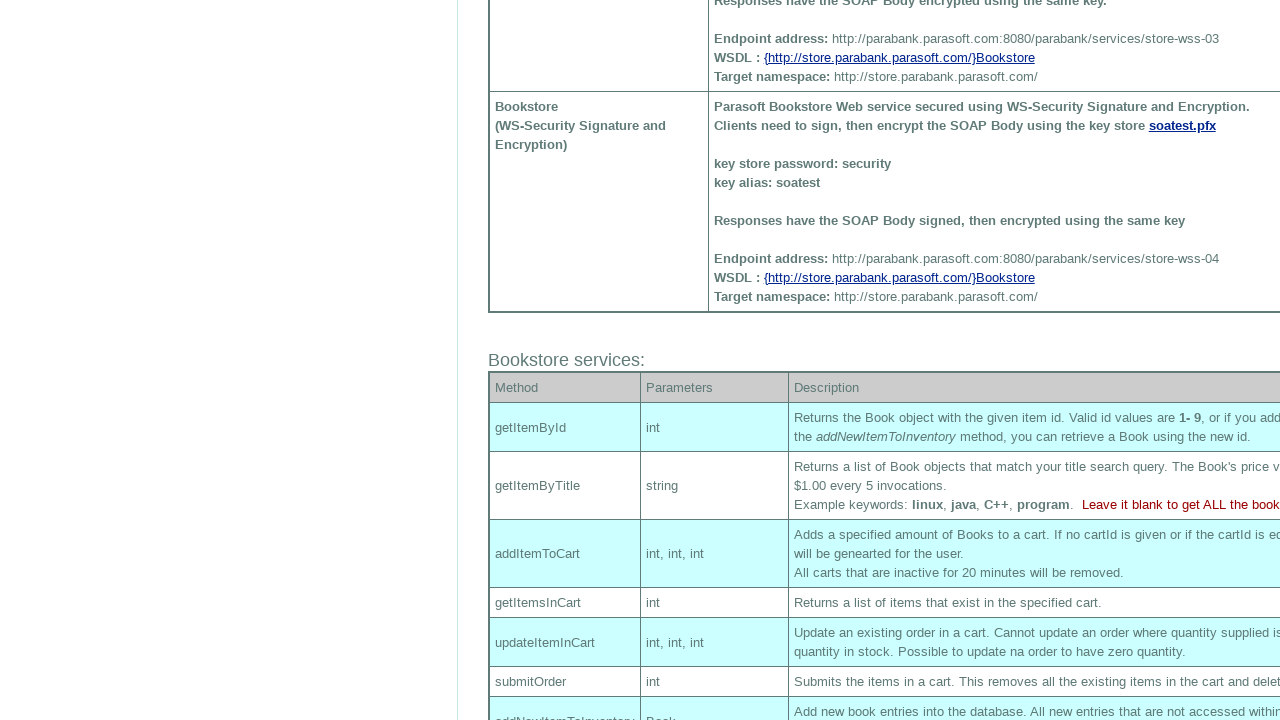

Extracted data from Row 7, Column 3: Submits the items in a cart.
This removes all the existing items in the cart and deletes the cartId.
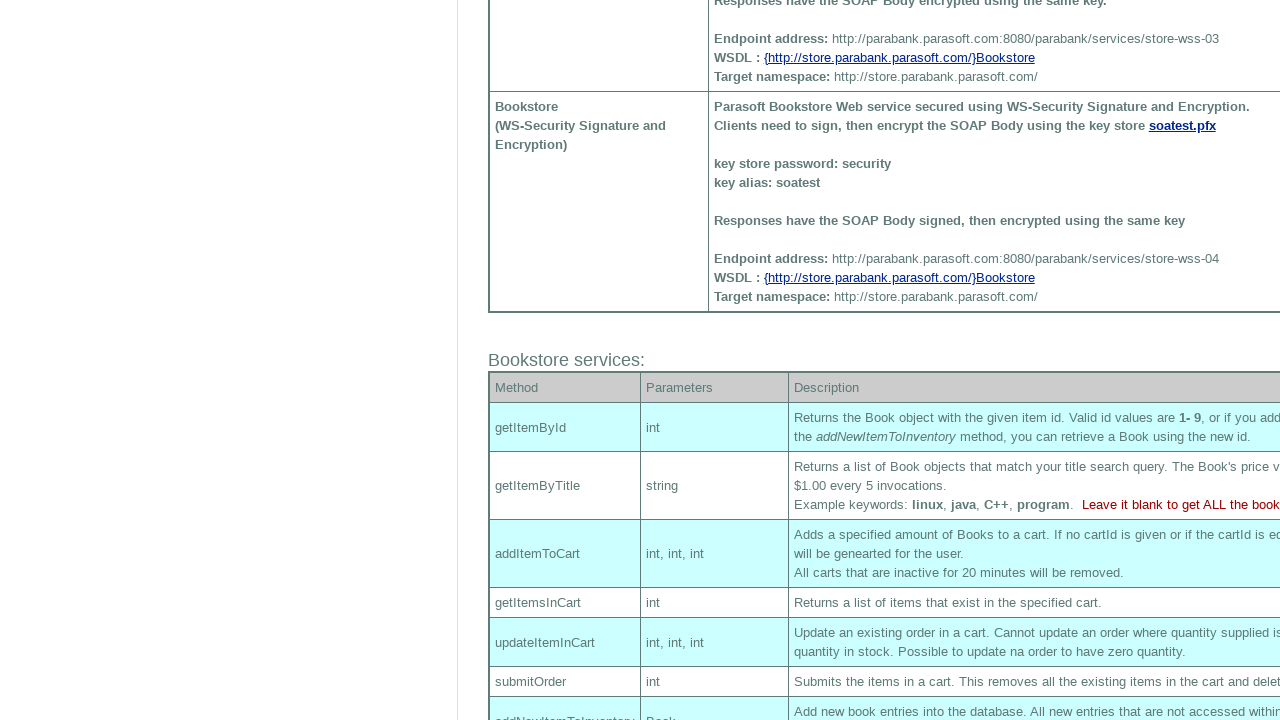

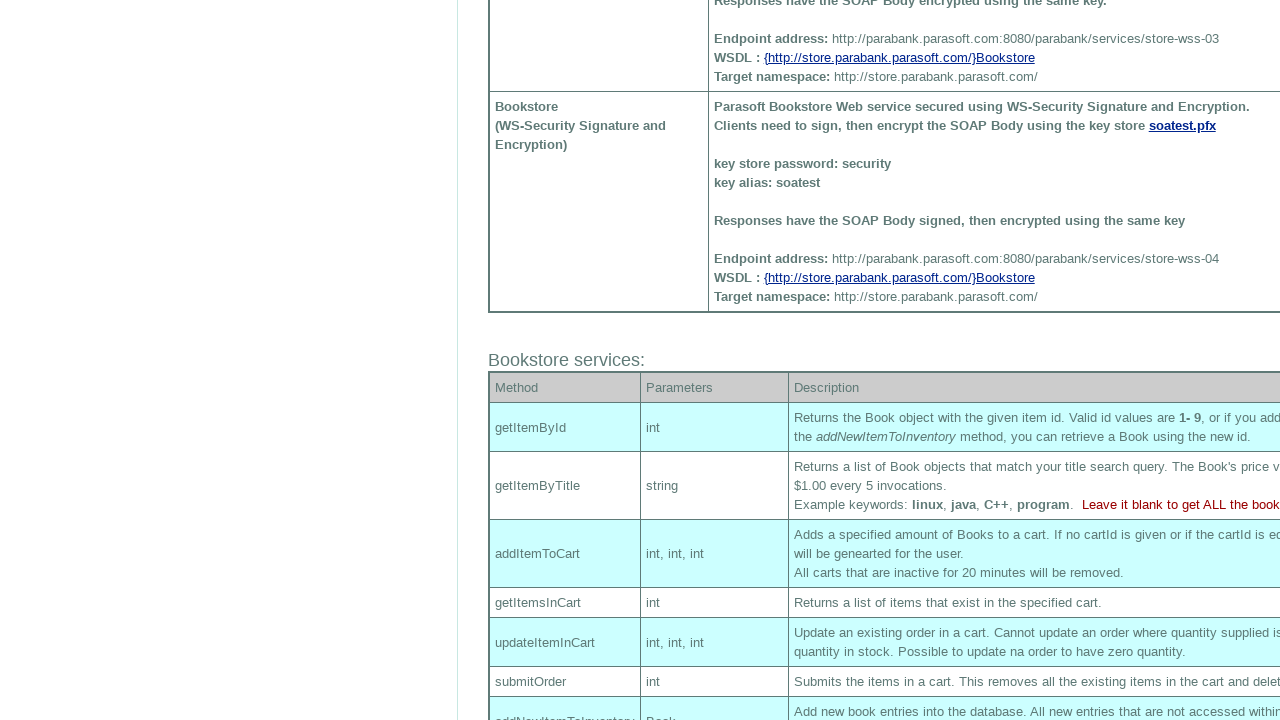